Tests the search functionality on Hong Kong's 1823 government website by performing multiple searches (numbers, spaces, Chinese text), verifying search results, clicking on a result, scrolling through content, opening an external link, and completing a feedback questionnaire.

Starting URL: https://www.1823.gov.hk/tc

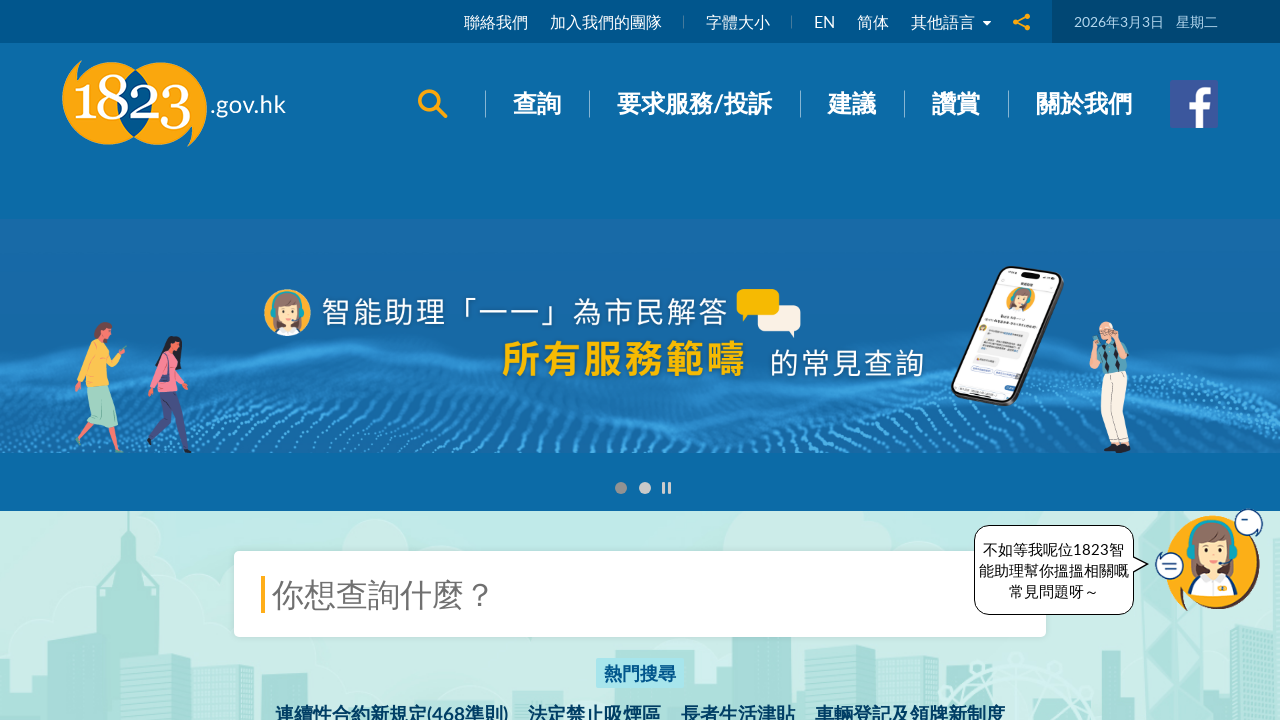

Page loaded and DOM content is ready
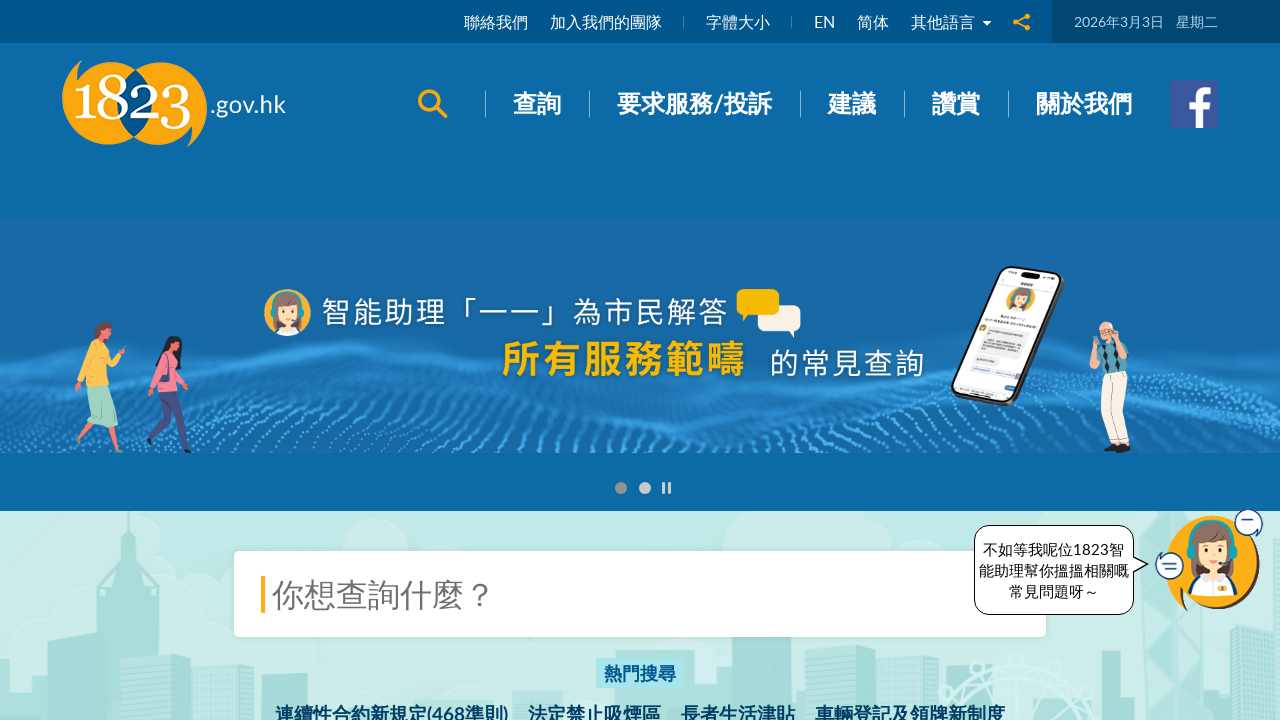

Clicked search icon to open search panel at (432, 104) on xpath=//span[@class='ico ico--search']
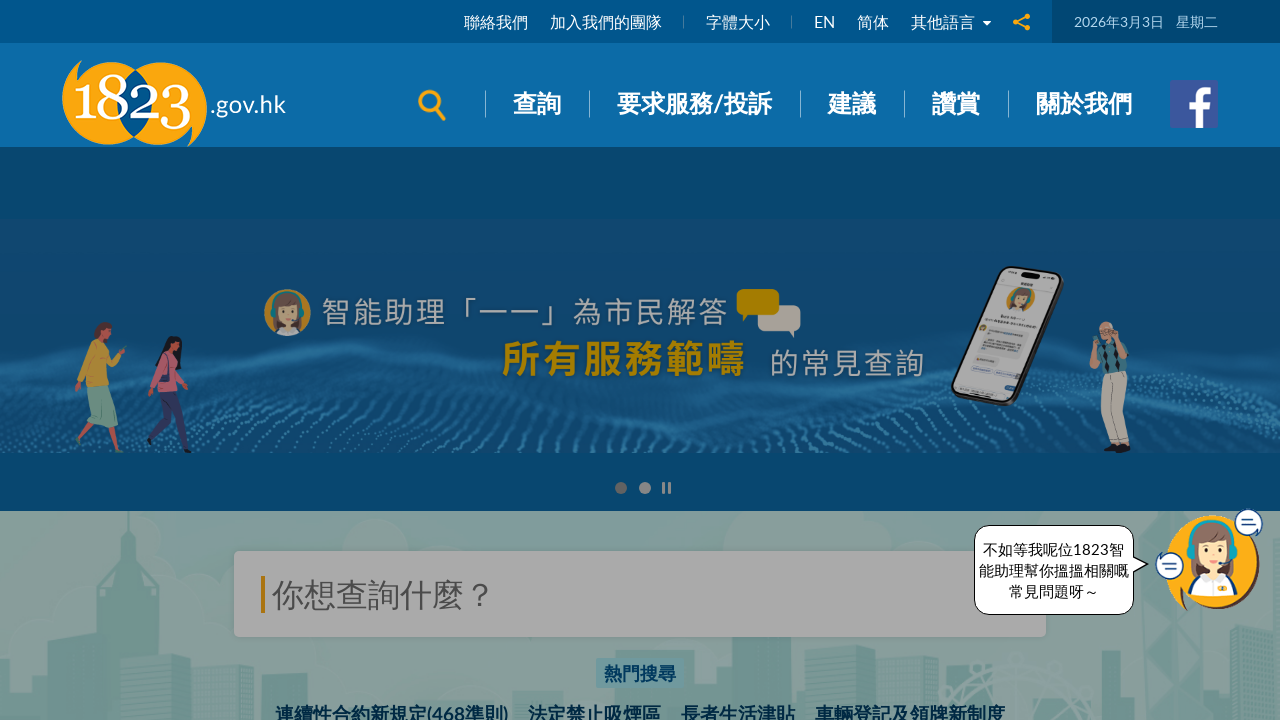

Clicked on search input field at (640, 253) on xpath=//div[@class='panel-body']//input[@placeholder='你想查詢什麼？']
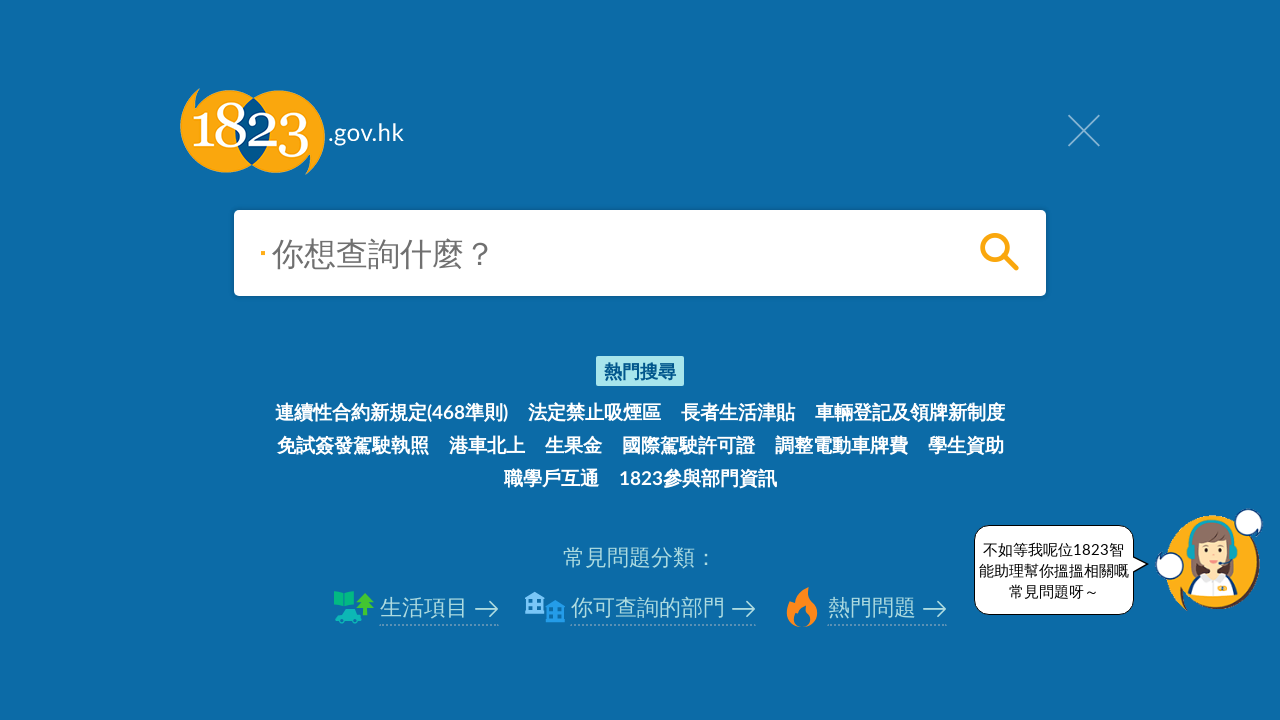

Filled search bar with numbers '12345' on xpath=//div[@class='panel-body']//input[@placeholder='你想查詢什麼？']
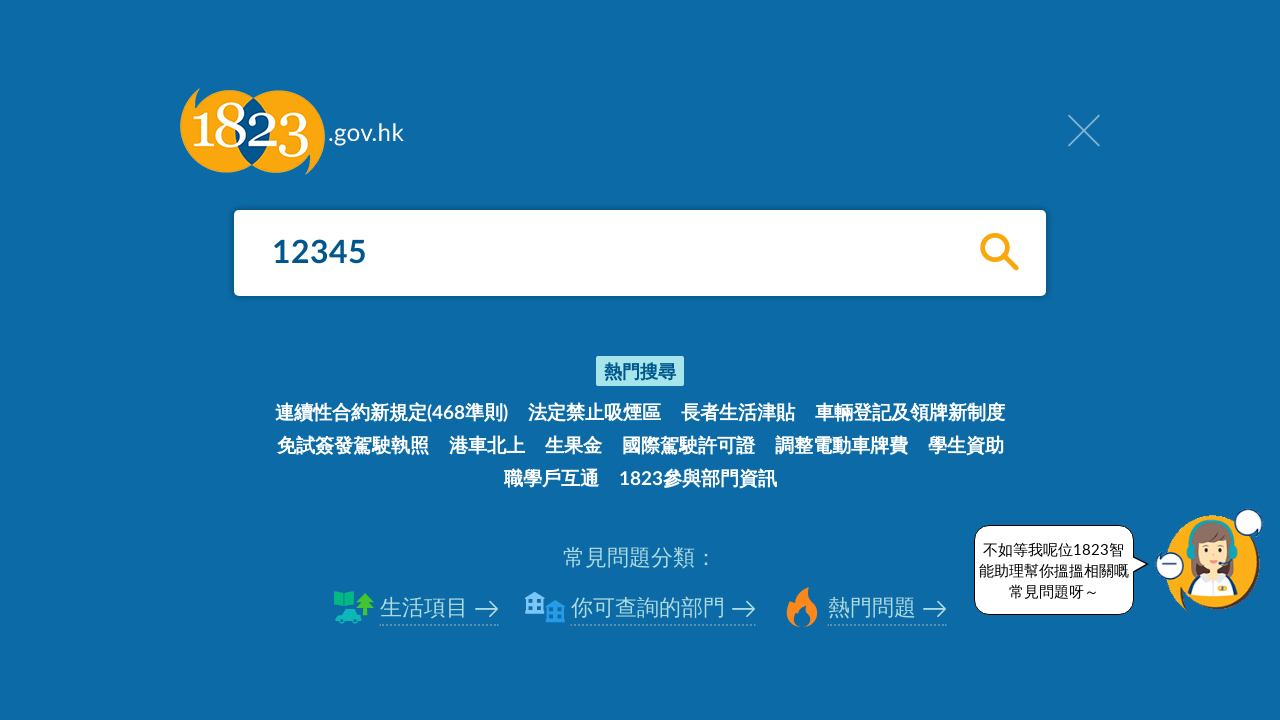

Clicked search button to search for '12345' at (999, 252) on xpath=//div[@class='panel-body']//span[@class='search-btn search-btn--lg ico ico
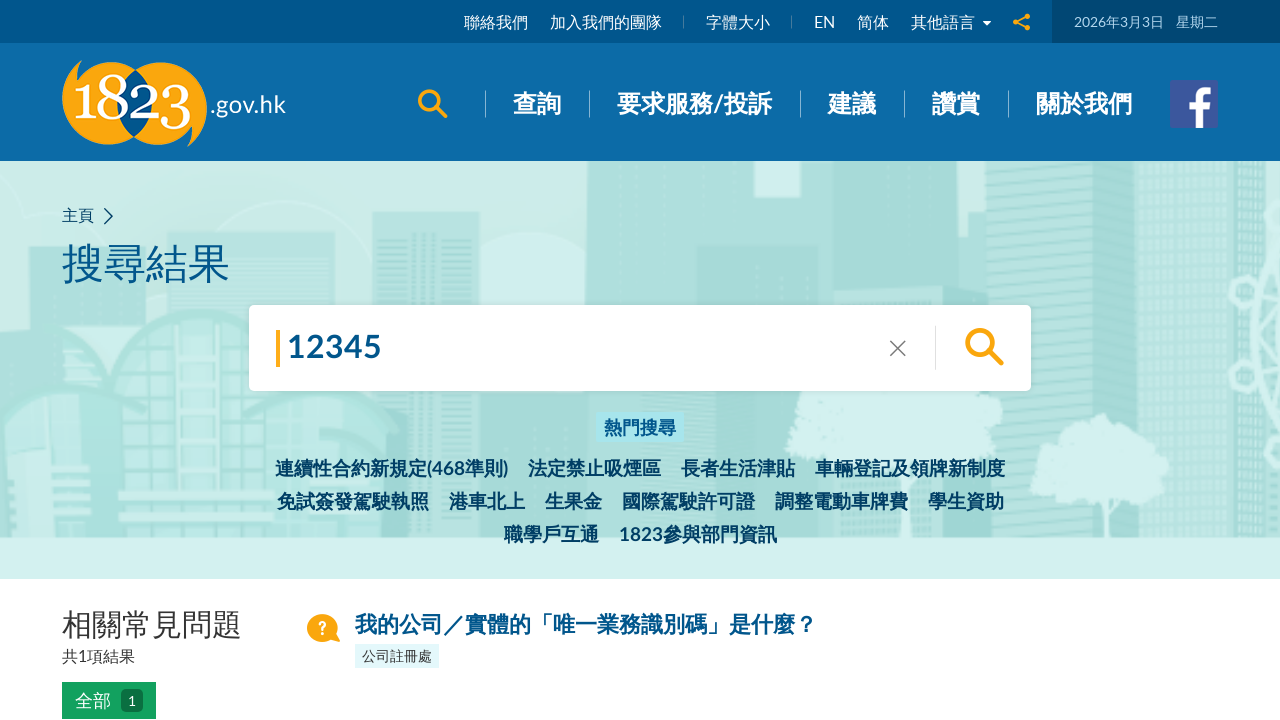

Search results page loaded for '12345'
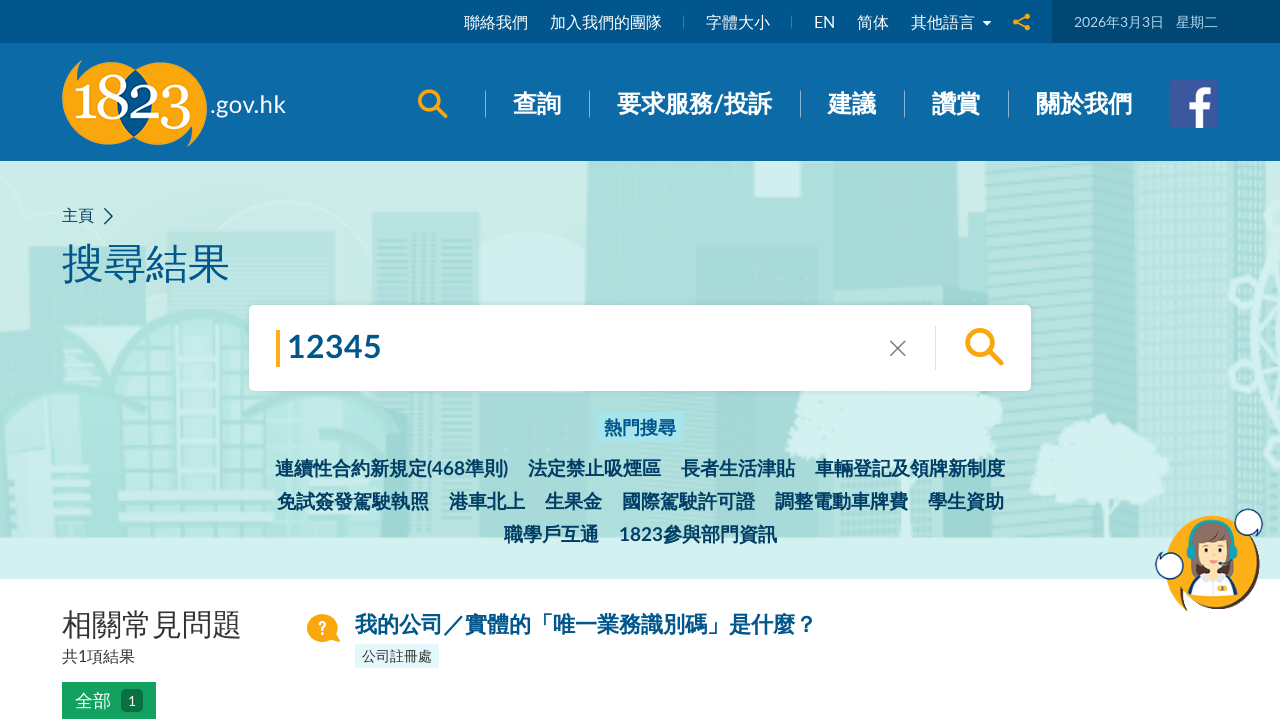

Page body element is ready
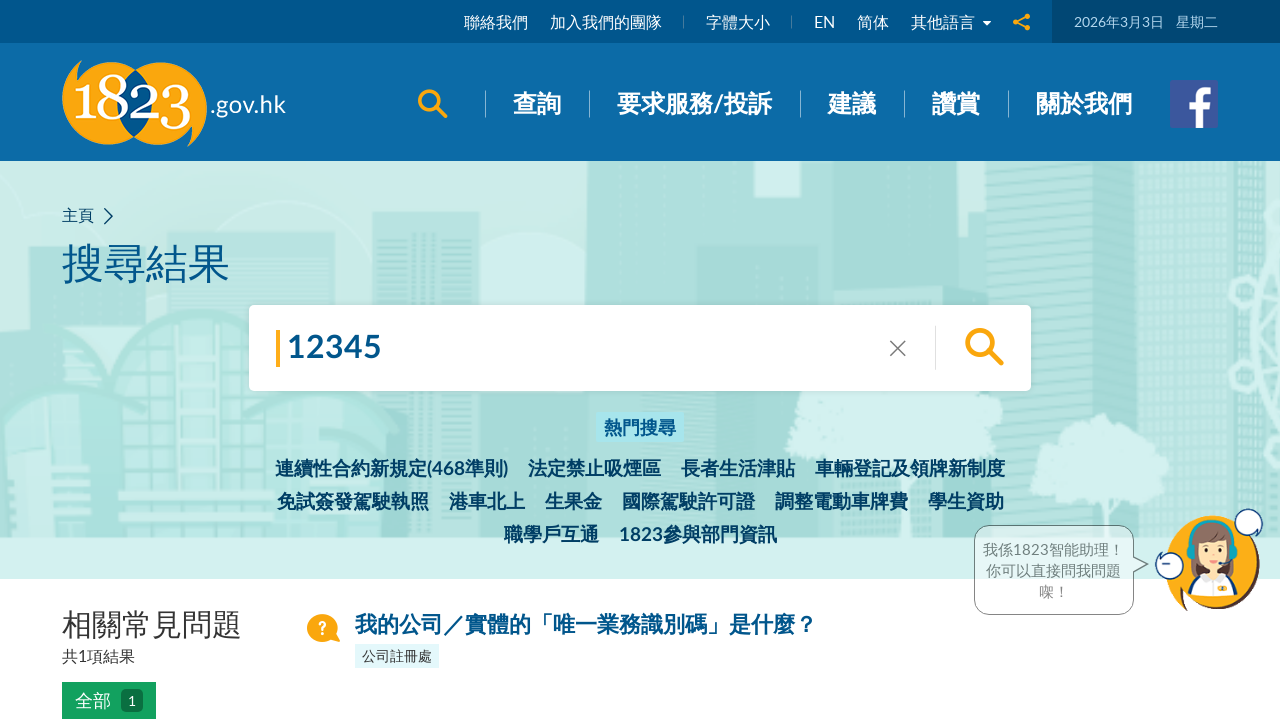

Navigated back to homepage
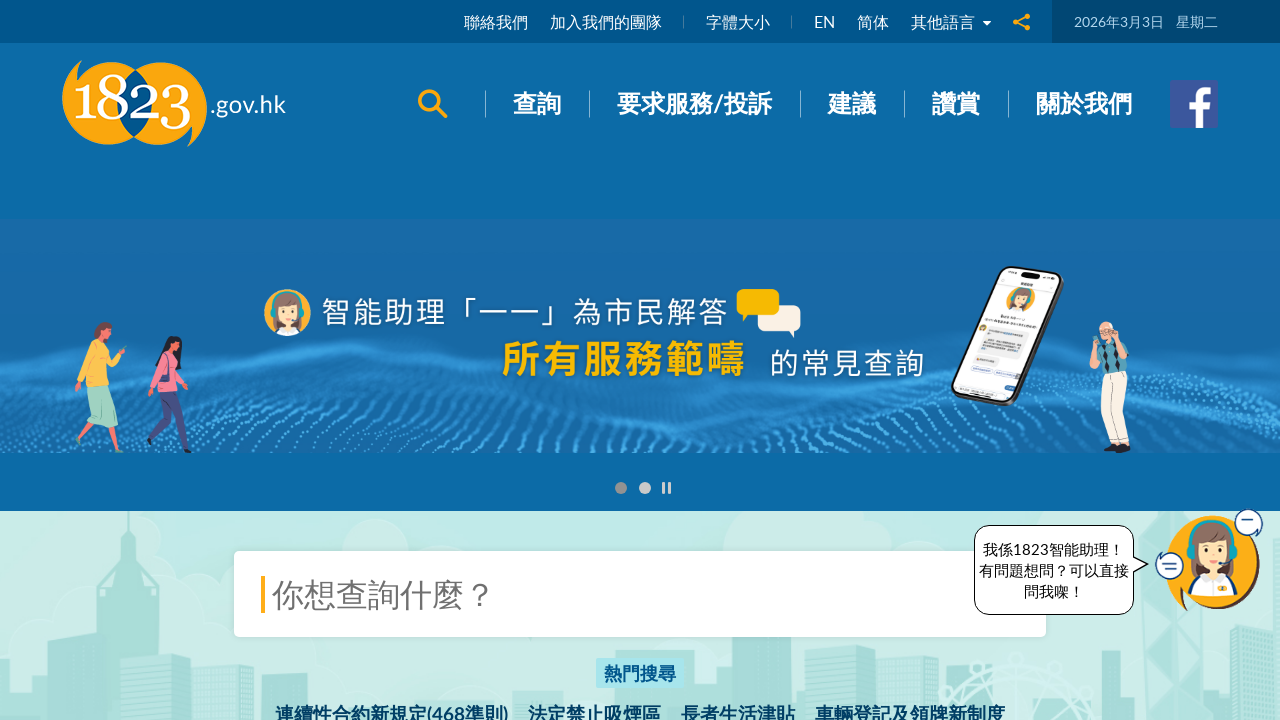

Homepage loaded and DOM content is ready
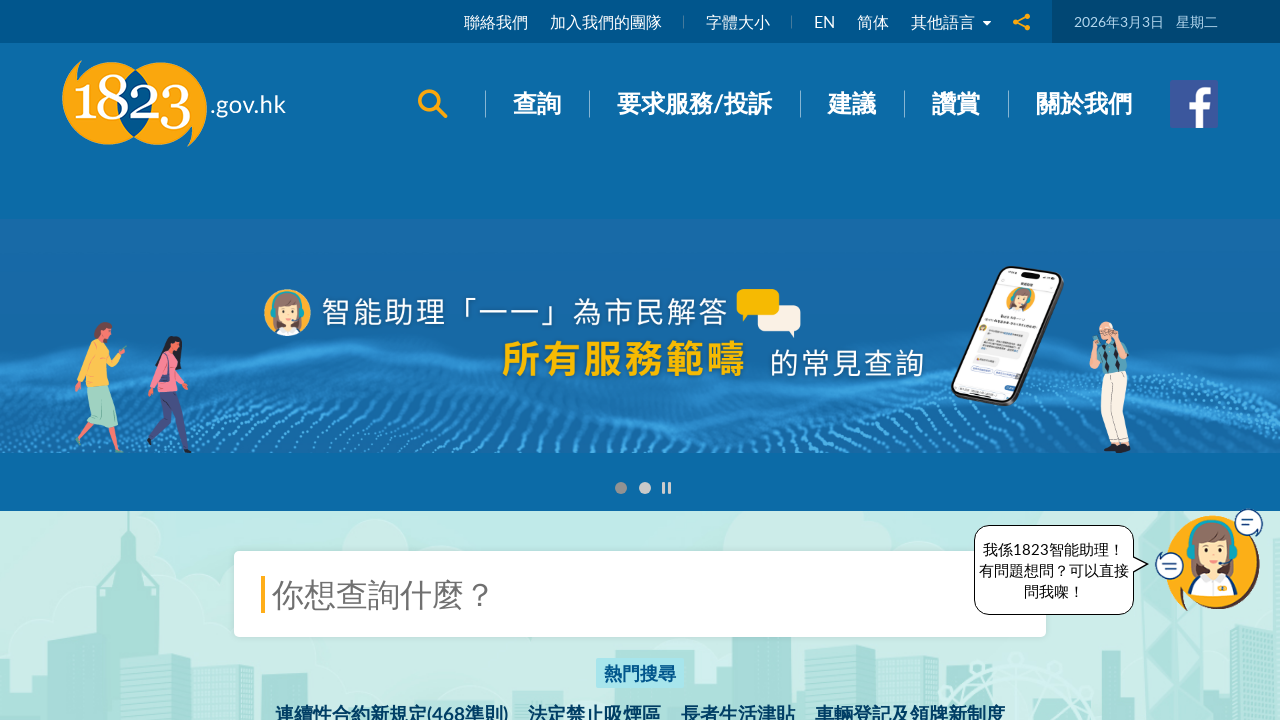

Clicked search icon to open search panel again at (432, 104) on xpath=//span[@class='ico ico--search']
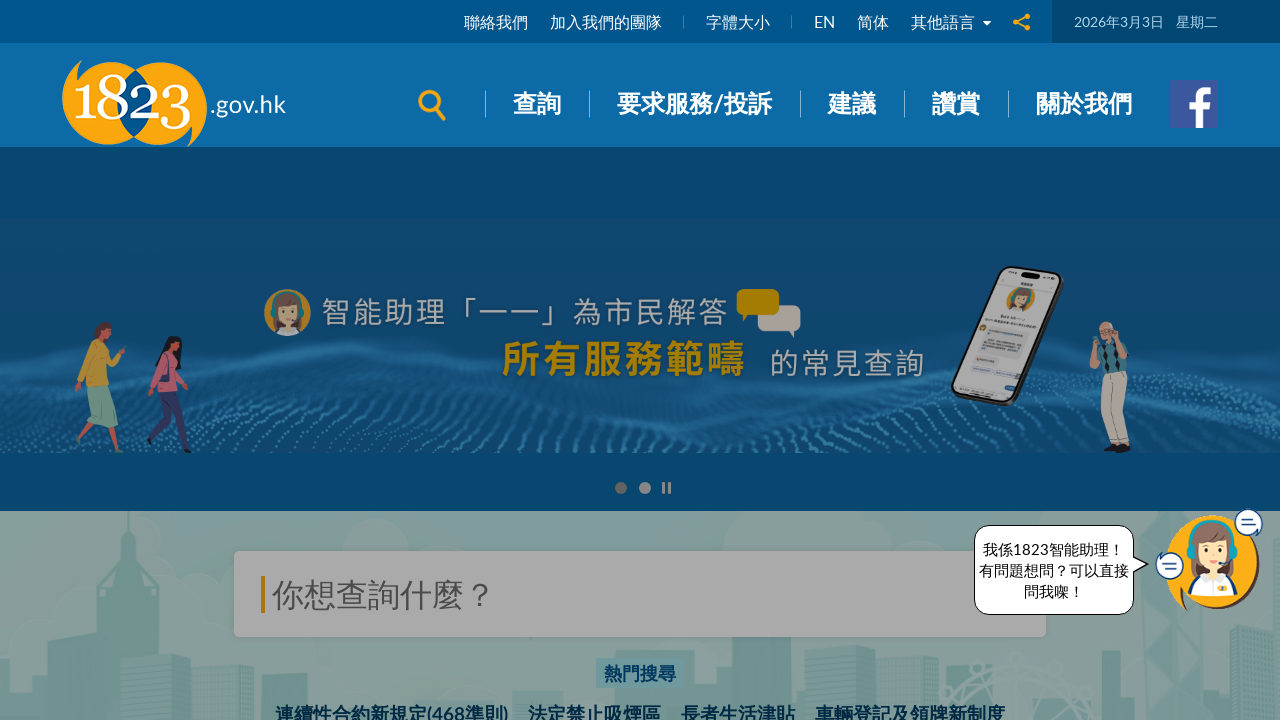

Search input field is visible and ready
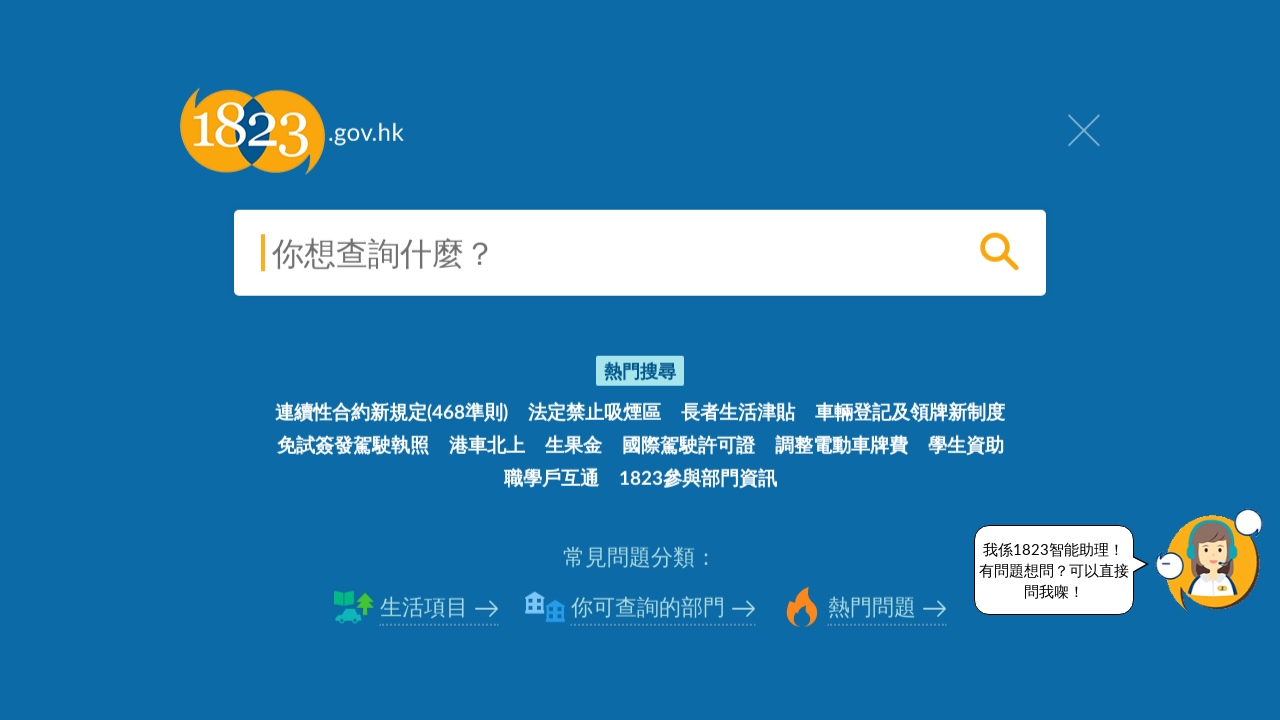

Clicked on search input field for Test 2 at (640, 253) on xpath=//div[@class='panel-body']//input[@placeholder='你想查詢什麼？']
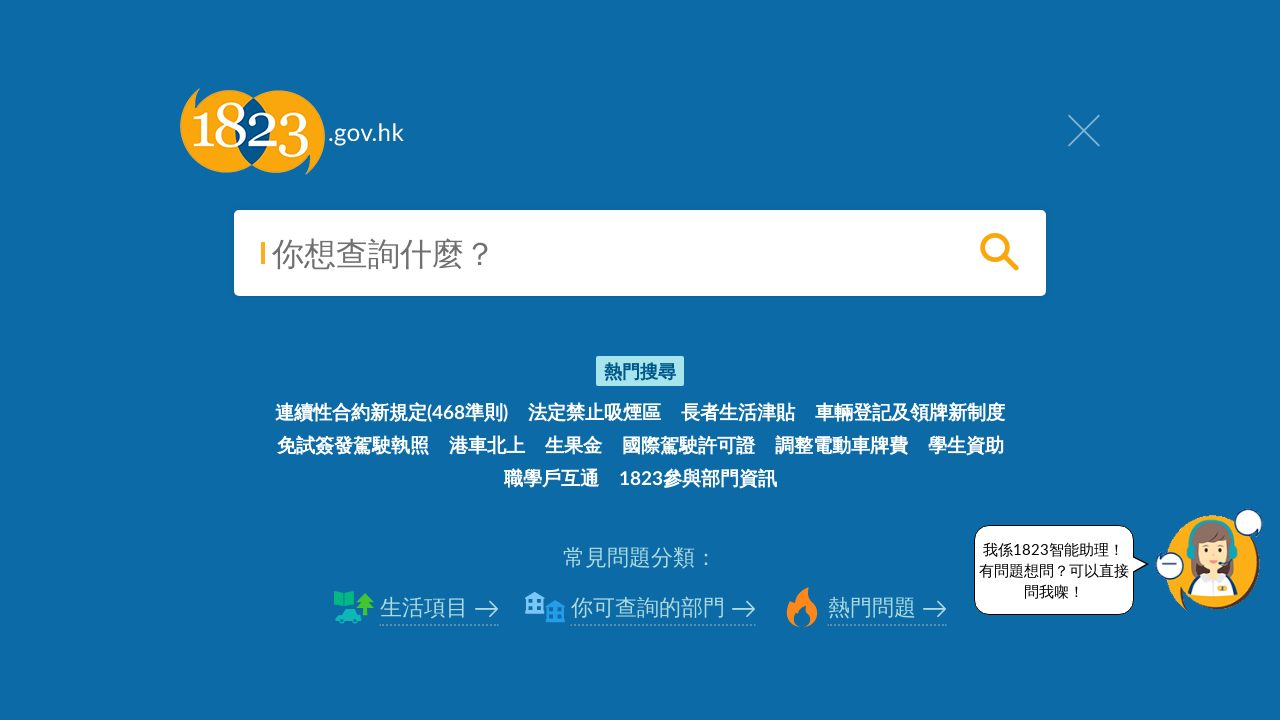

Filled search bar with spaces on xpath=//div[@class='panel-body']//input[@placeholder='你想查詢什麼？']
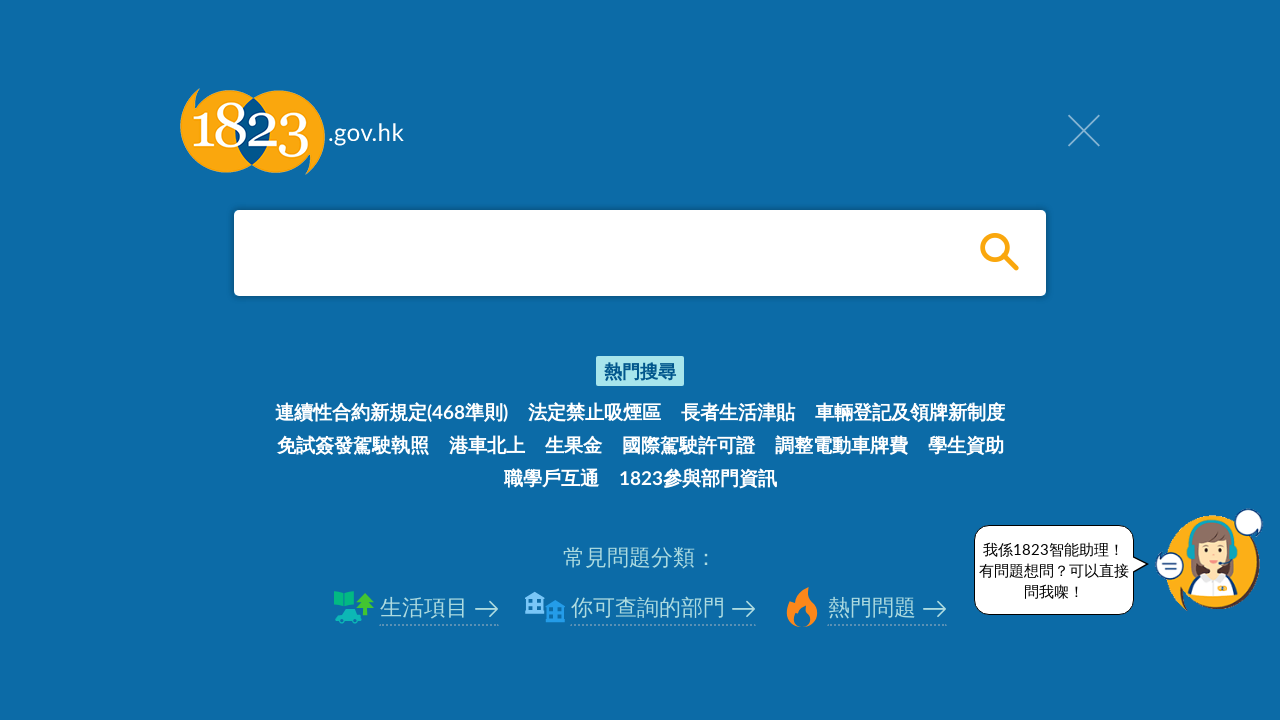

Clicked search button to search for spaces at (999, 252) on xpath=//div[@class='panel-body']//span[@class='search-btn search-btn--lg ico ico
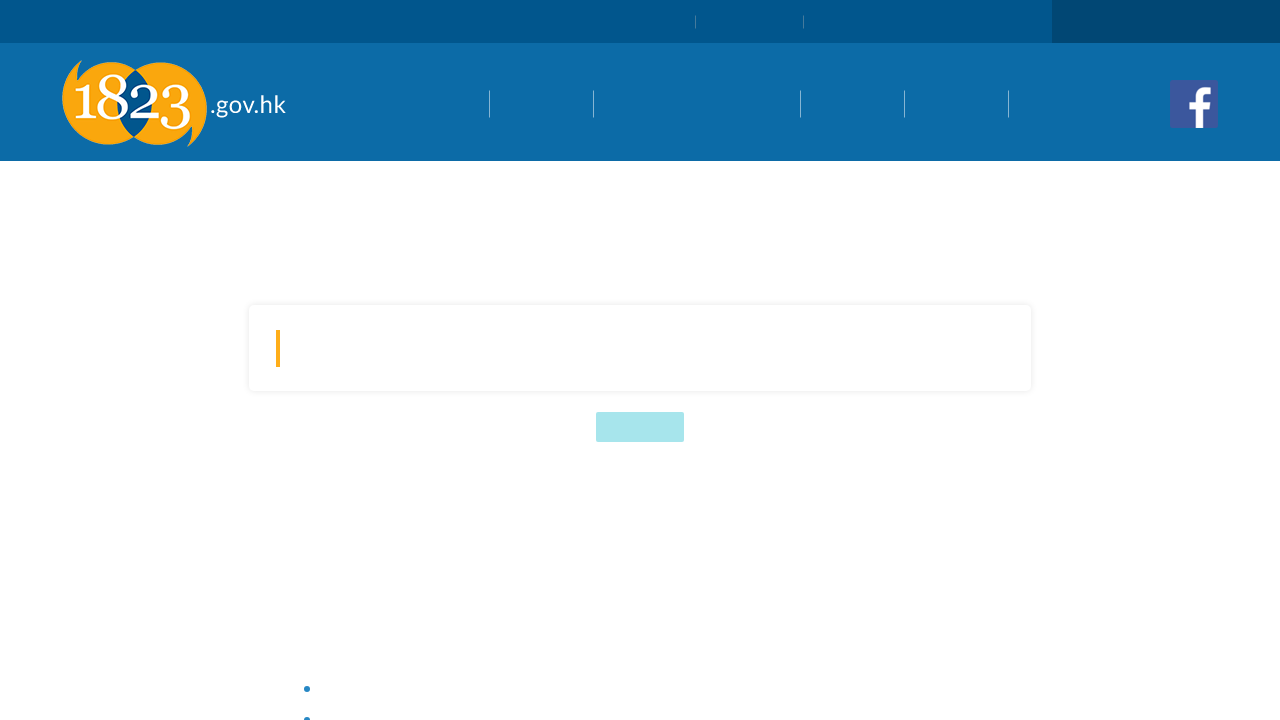

Search results page loaded for spaces query
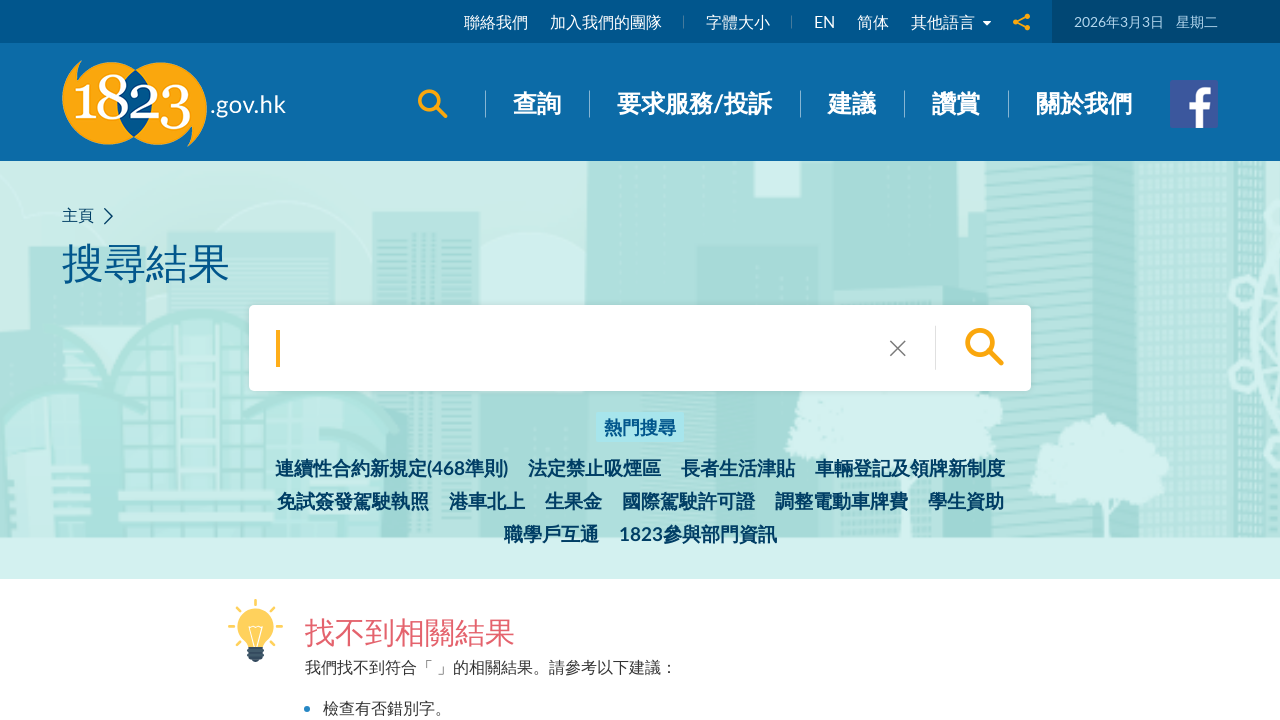

Page body element is ready after spaces search
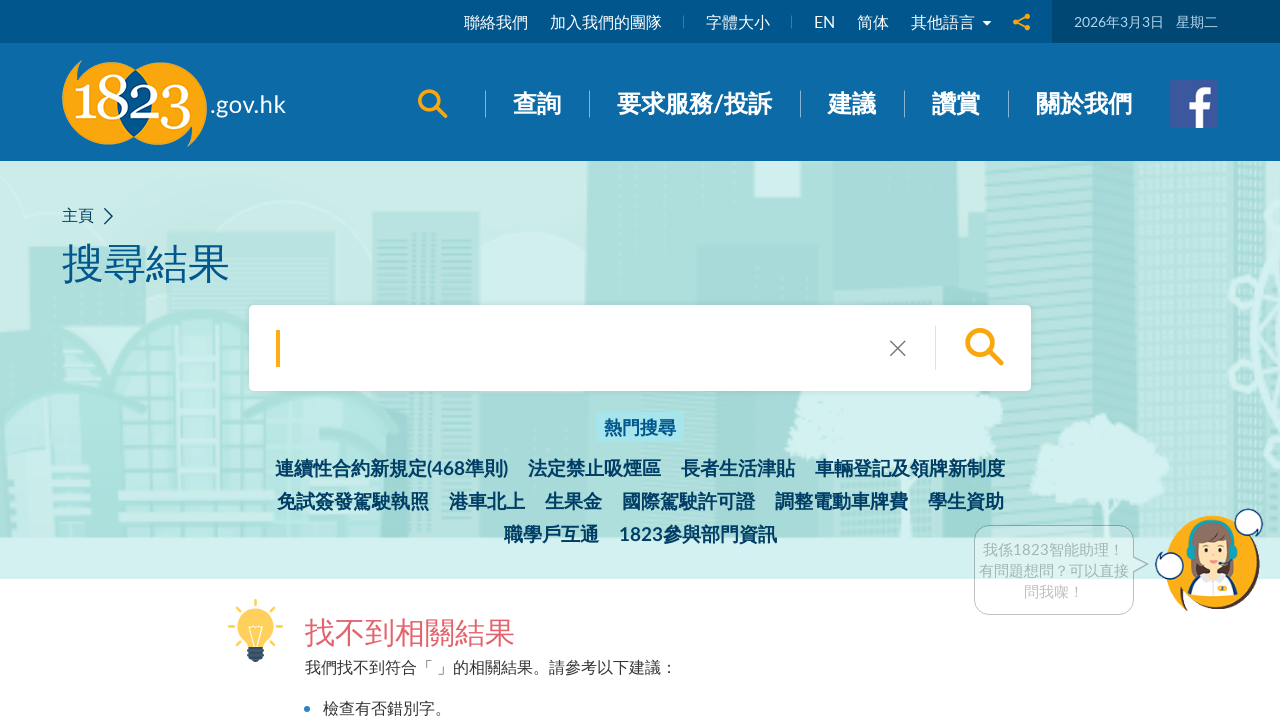

Navigated back to homepage for Test 3
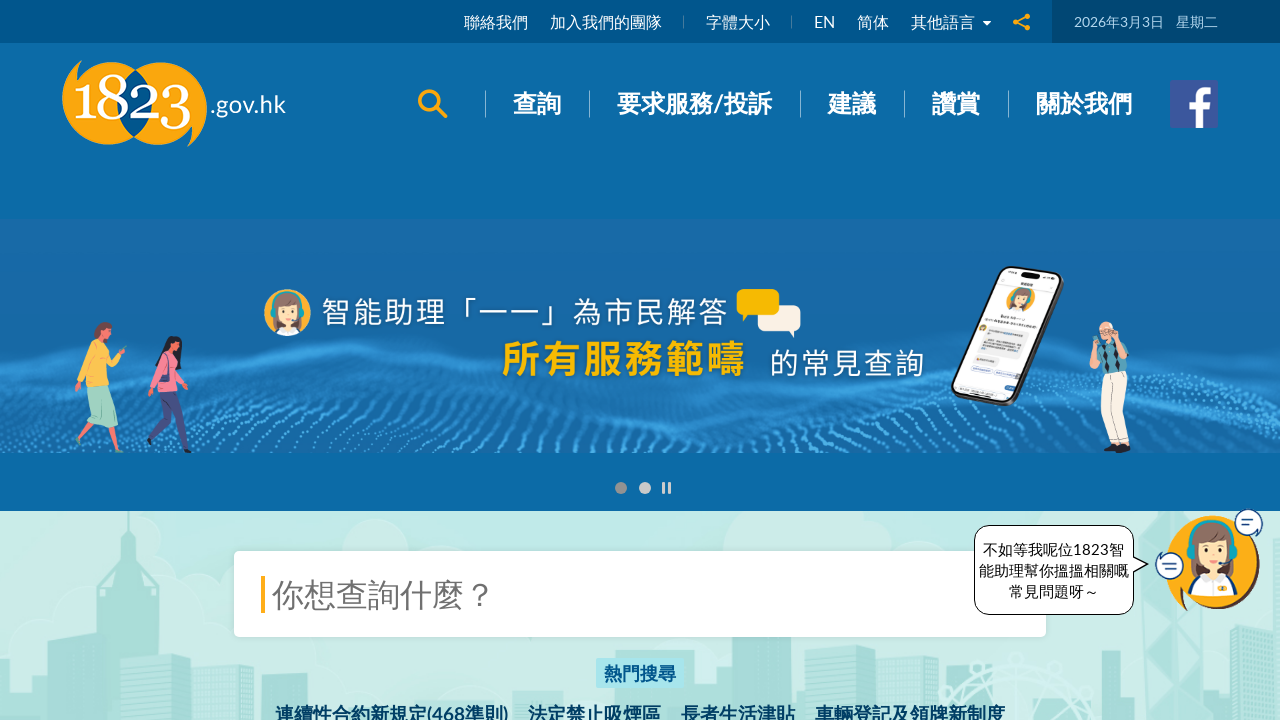

Homepage loaded and DOM content is ready for Test 3
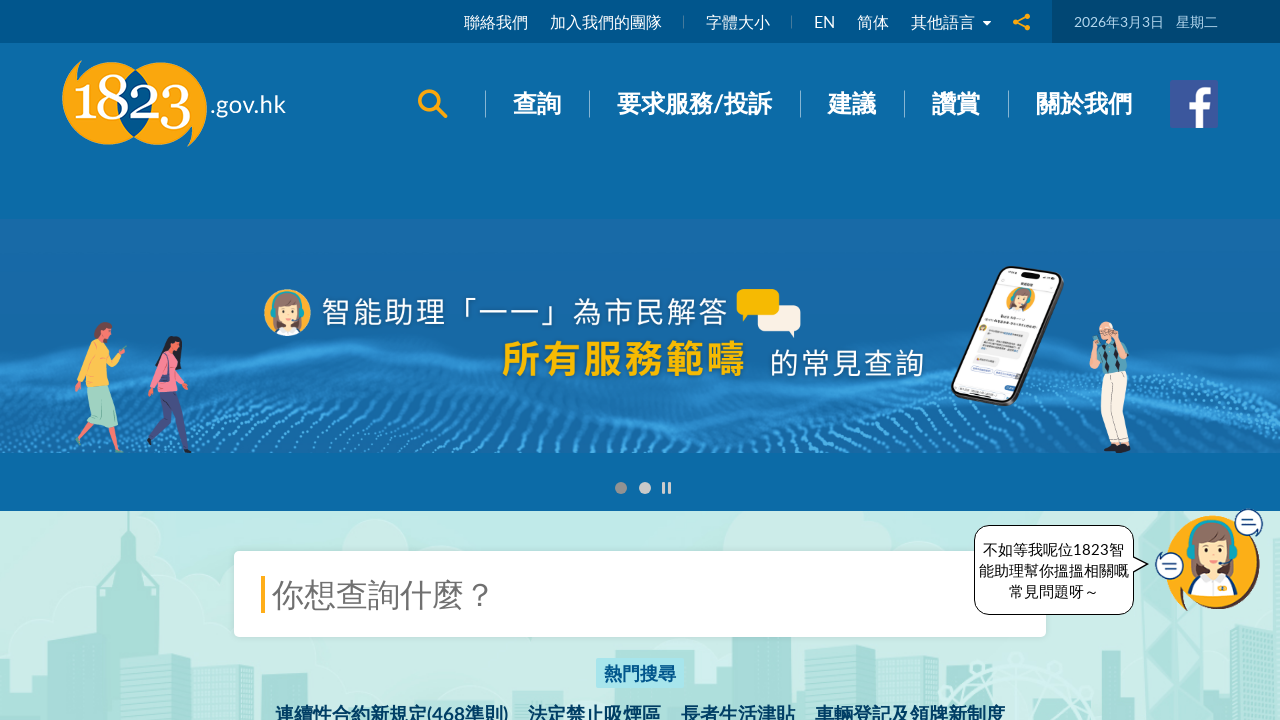

Clicked search icon to open search panel for Test 3 at (432, 104) on xpath=//span[@class='ico ico--search']
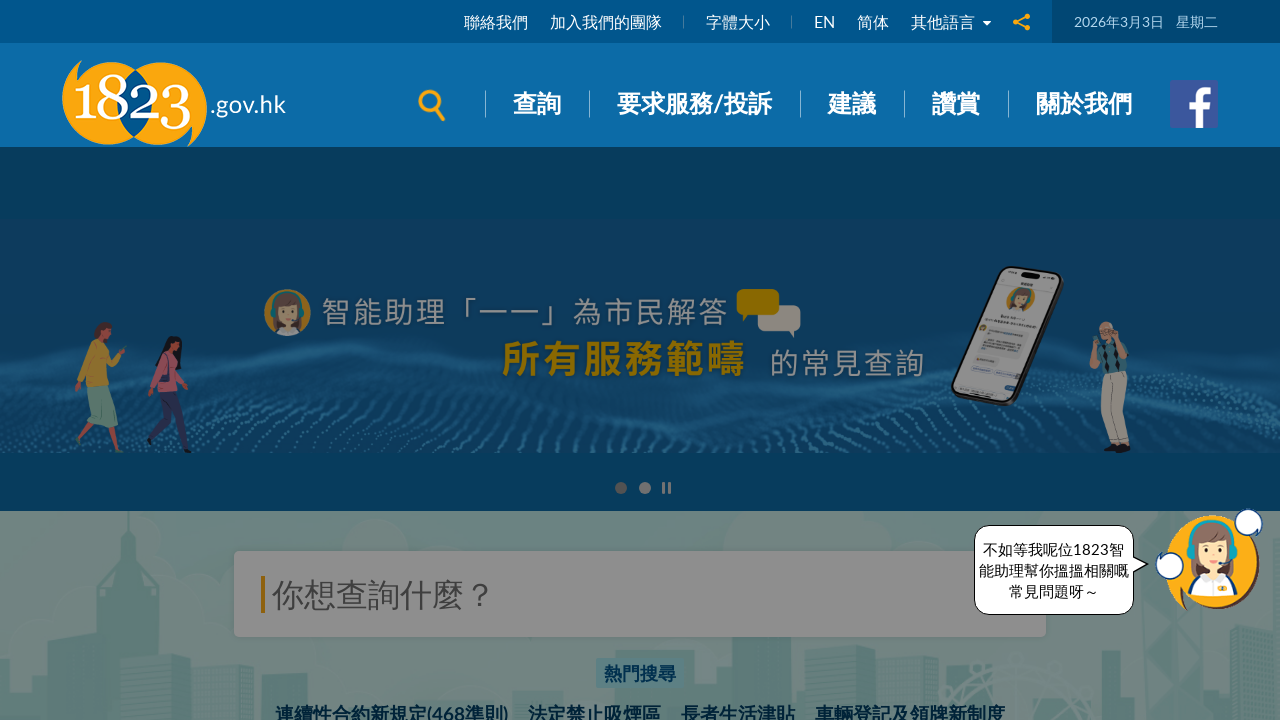

Search input field is visible and ready for Test 3
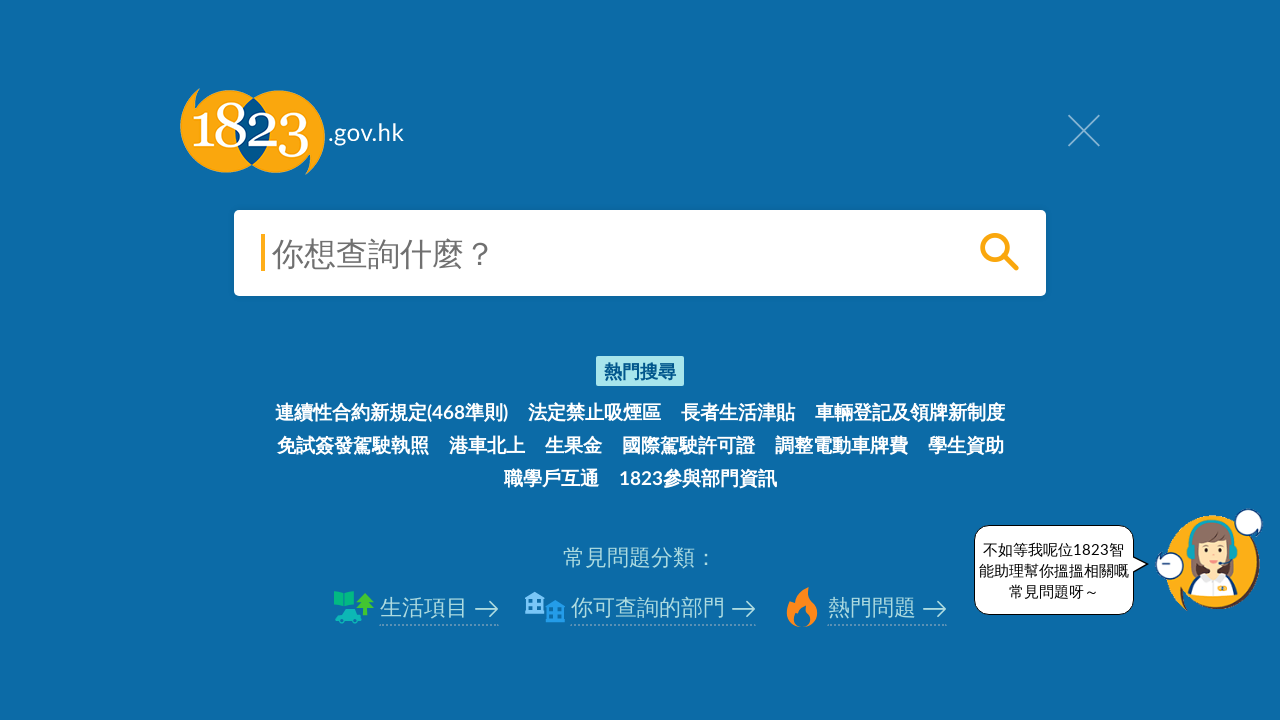

Clicked on search input field for Test 3 Chinese text at (640, 253) on xpath=//div[@class='panel-body']//input[@placeholder='你想查詢什麼？']
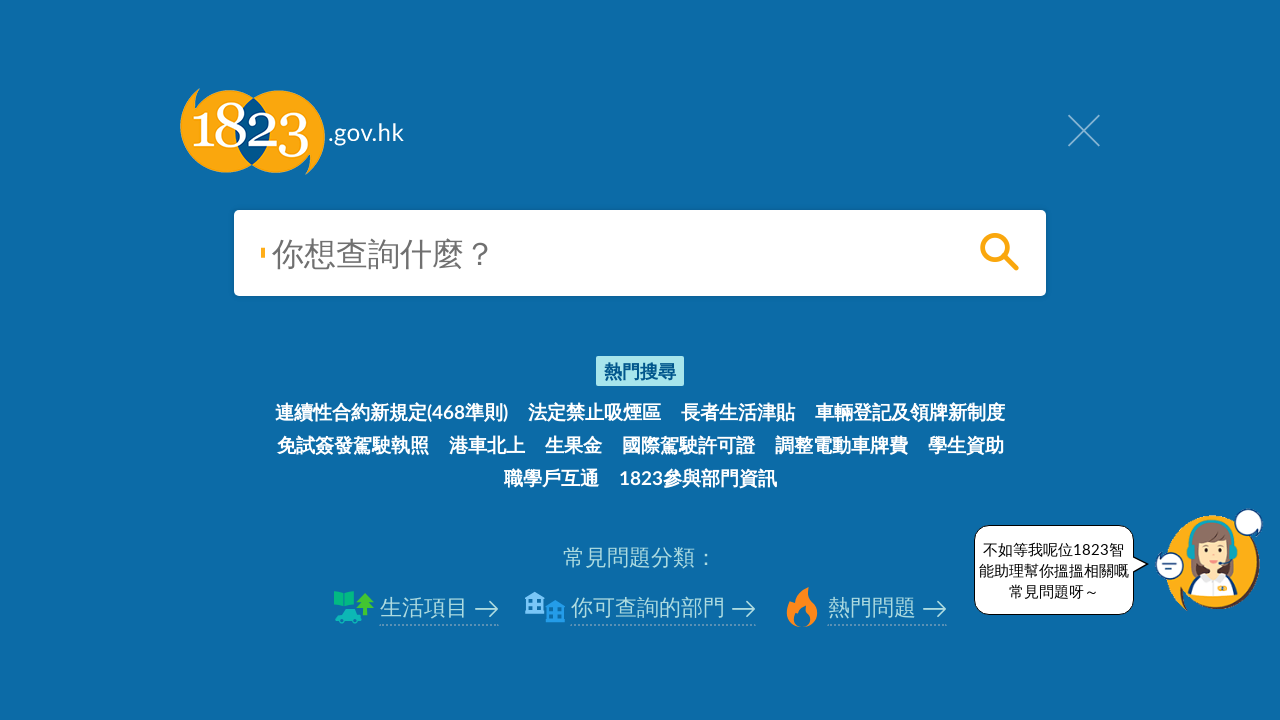

Filled search bar with Chinese text '港車北上' on xpath=//div[@class='panel-body']//input[@placeholder='你想查詢什麼？']
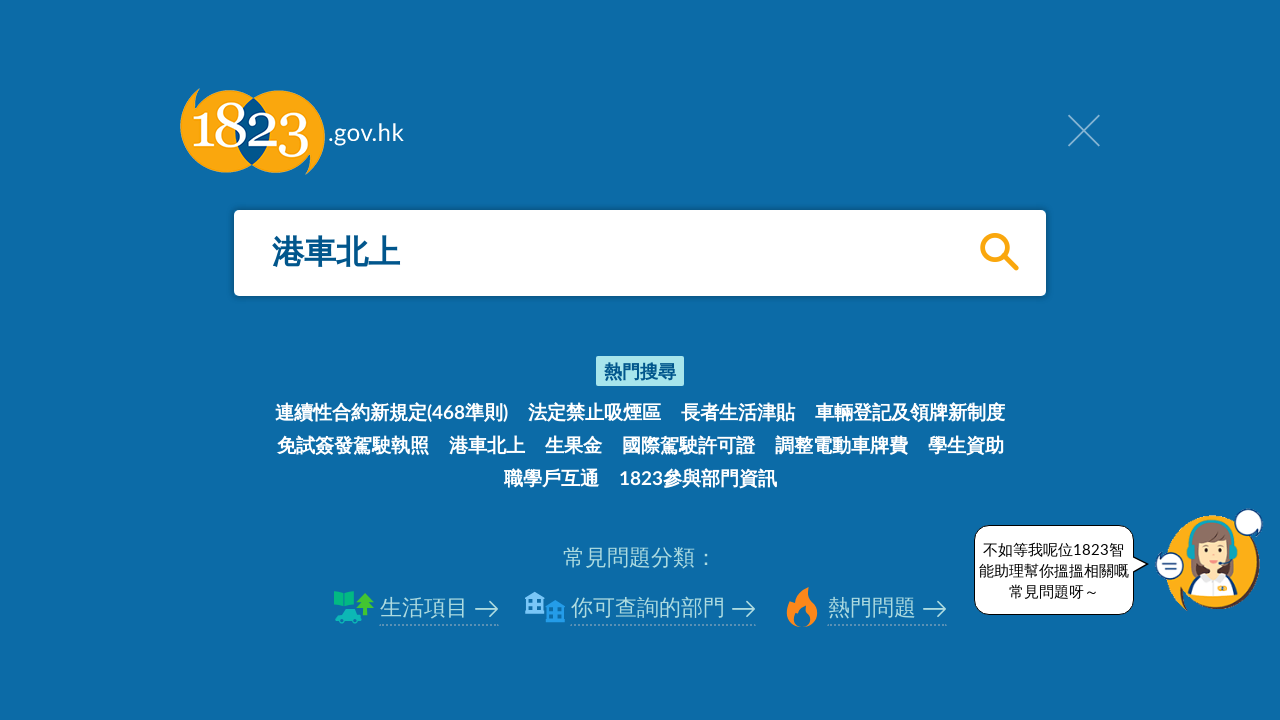

Clicked search button to search for '港車北上' at (999, 252) on xpath=//div[@class='panel-body']//span[@class='search-btn search-btn--lg ico ico
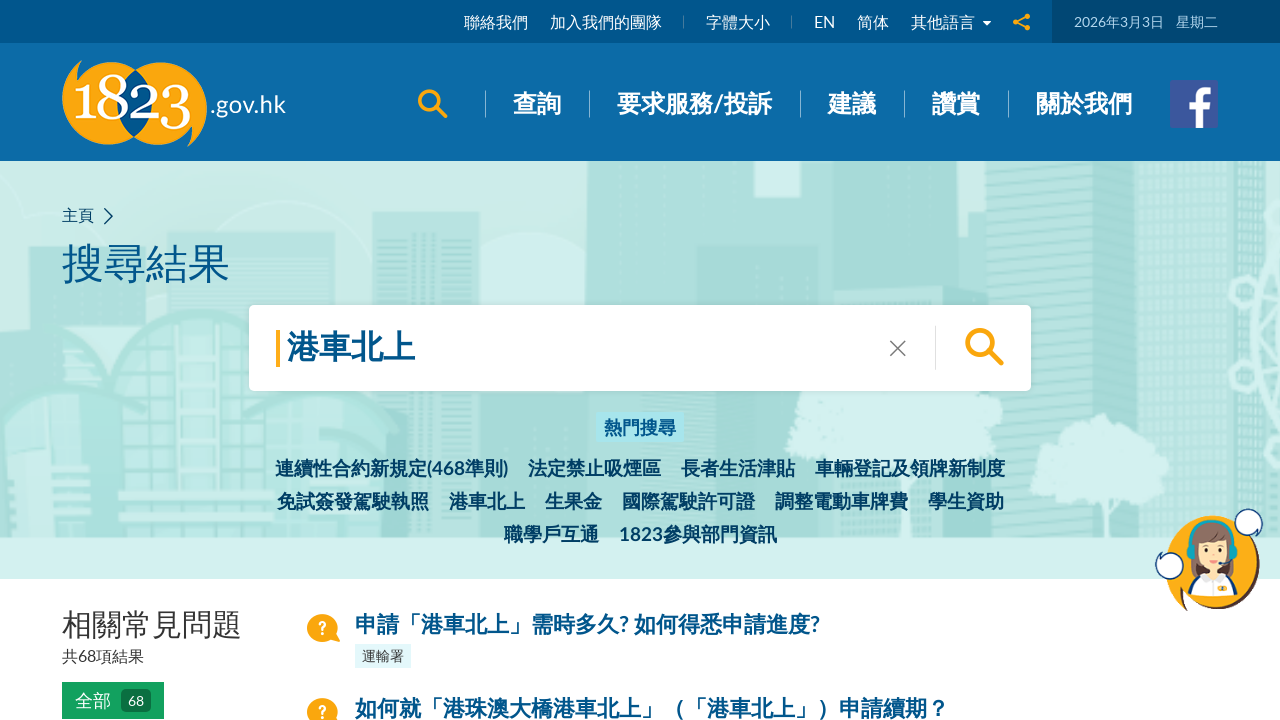

Search result for '港車北上' is visible
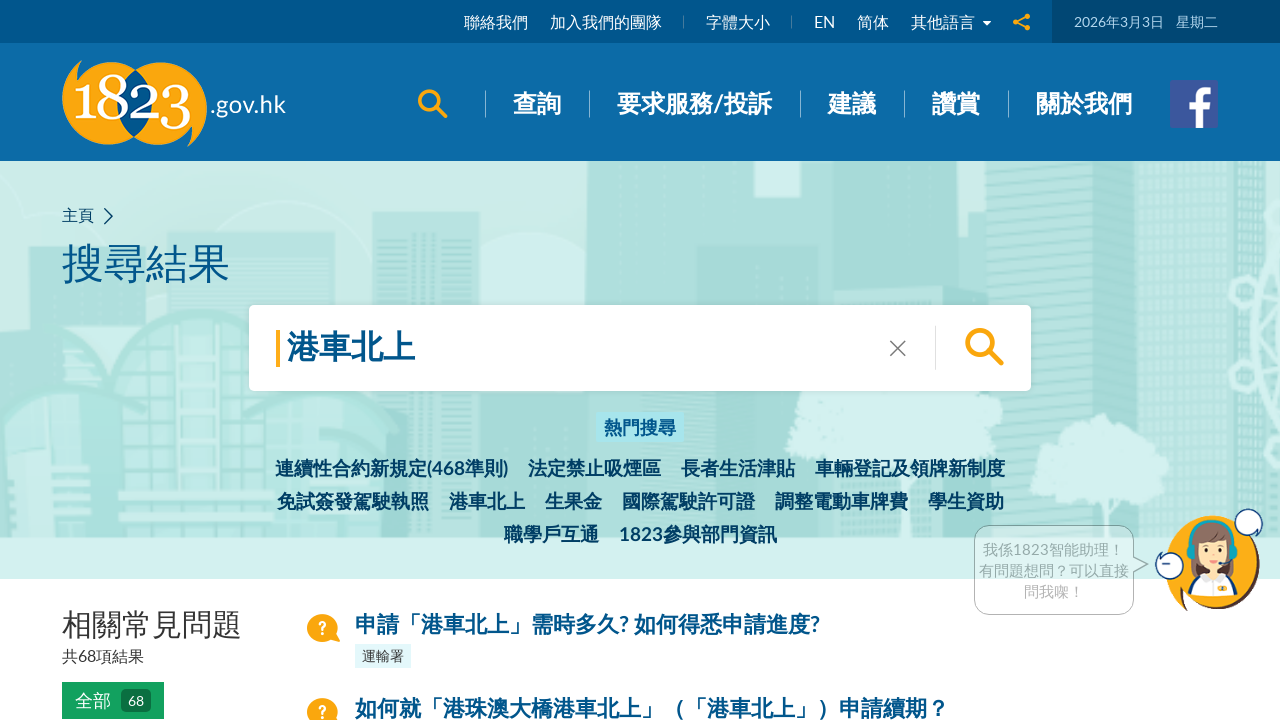

Clicked on search result for '港車北上' application at (787, 360) on xpath=//a[contains(text(),'如何申請「港珠澳大橋港車北上」（「港車北上」）？')]
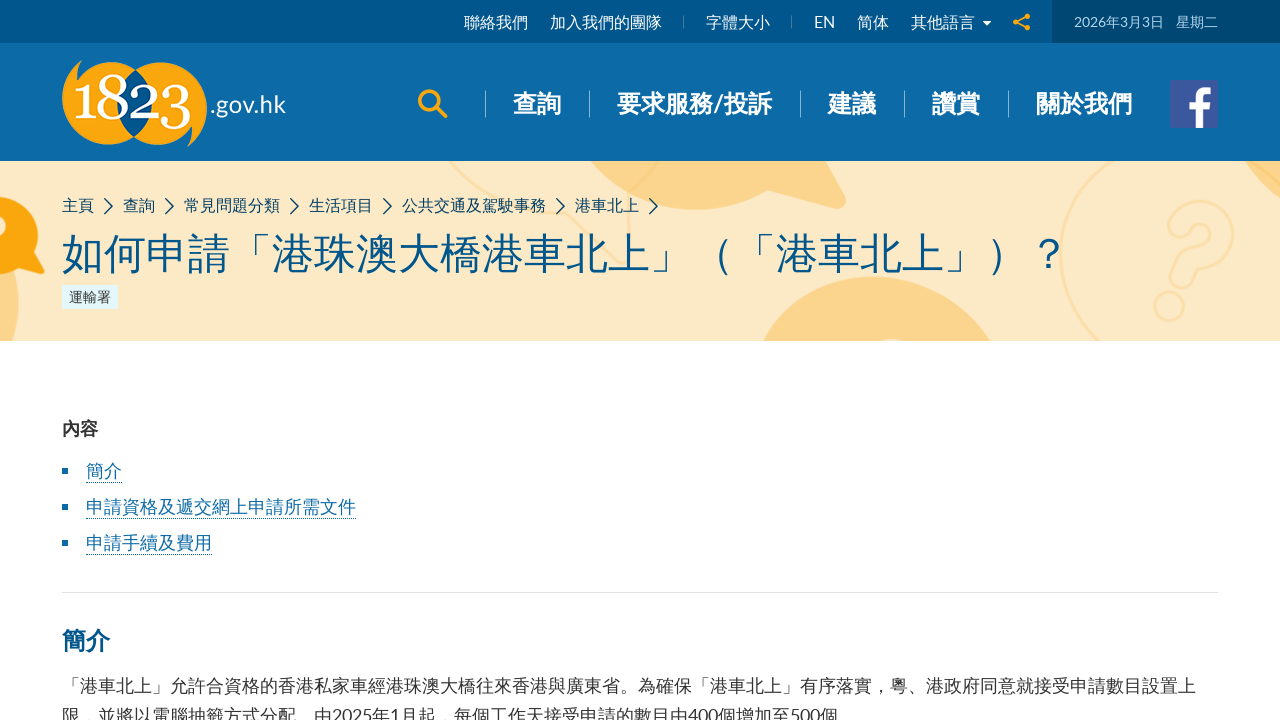

Scrolled down the page (scroll 1 of 5)
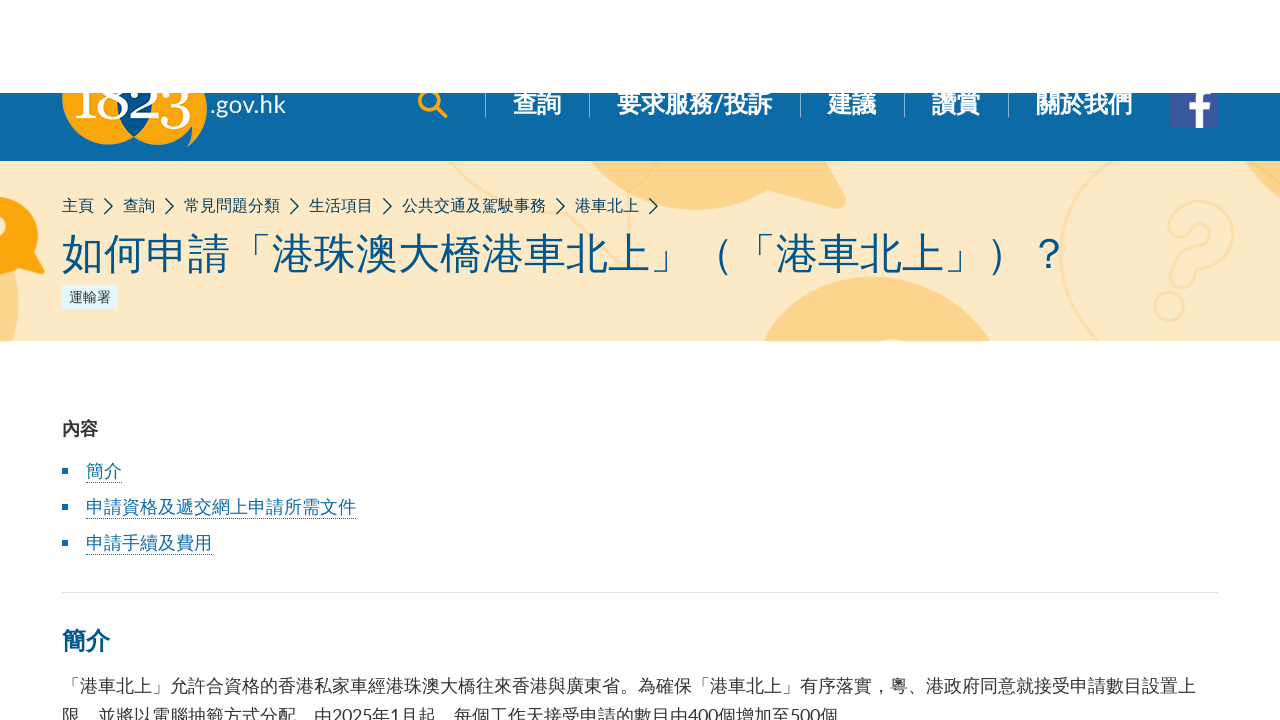

Scrolled down the page (scroll 2 of 5)
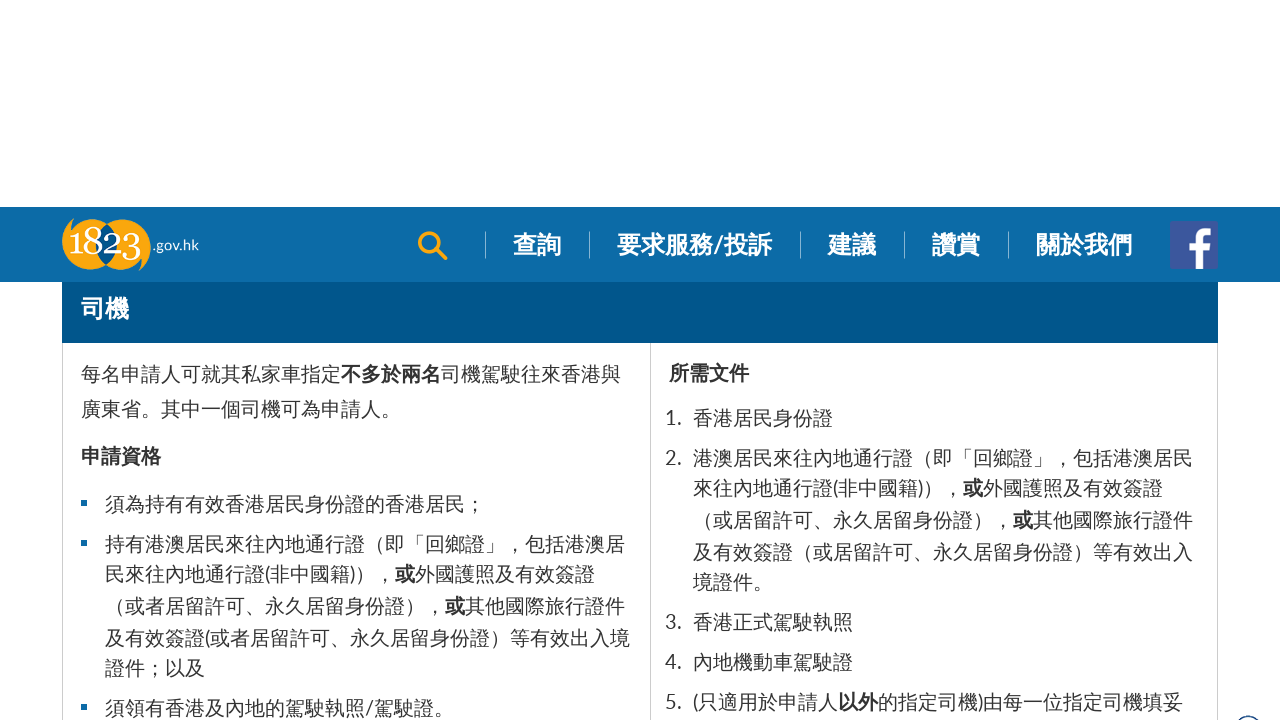

Scrolled down the page (scroll 3 of 5)
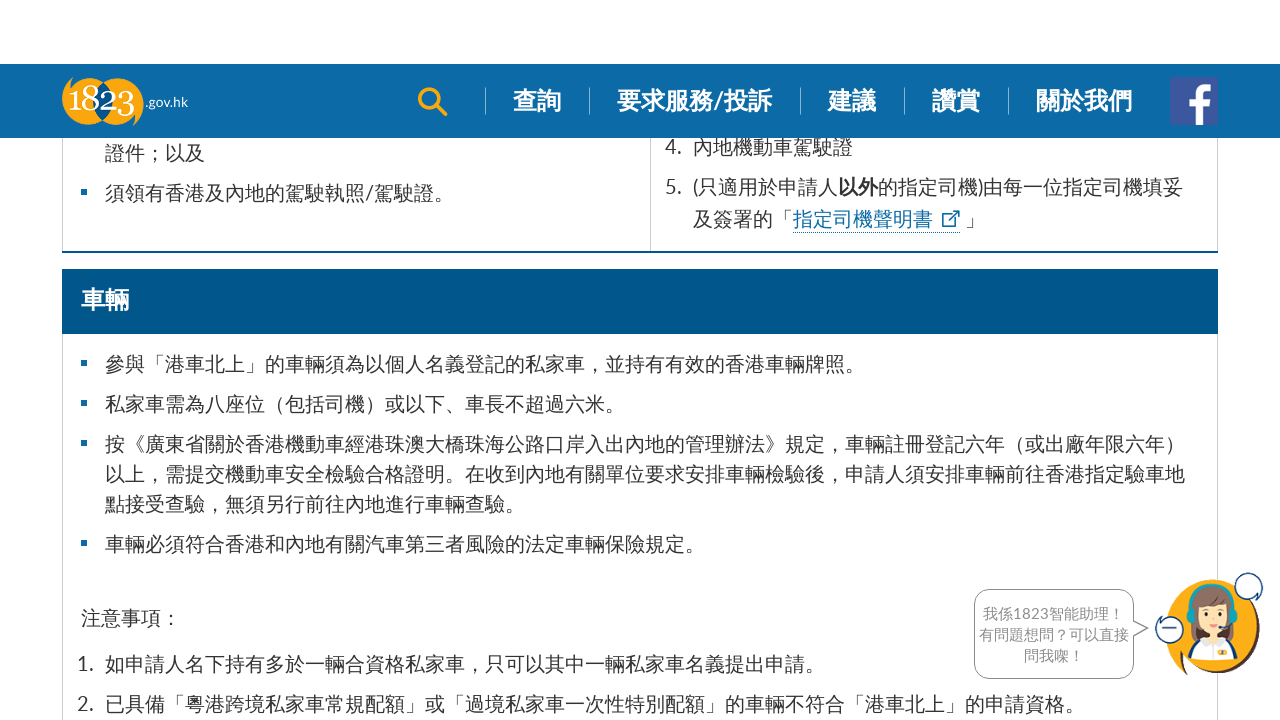

Scrolled down the page (scroll 4 of 5)
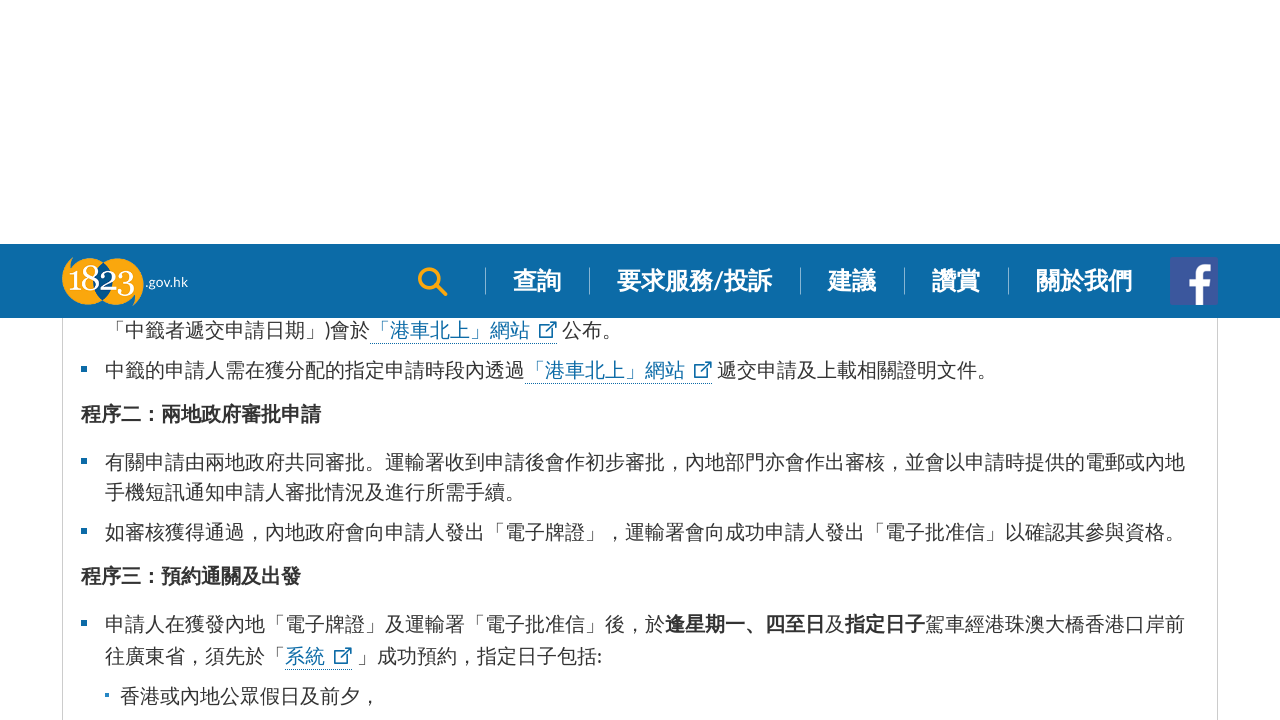

Scrolled down the page (scroll 5 of 5)
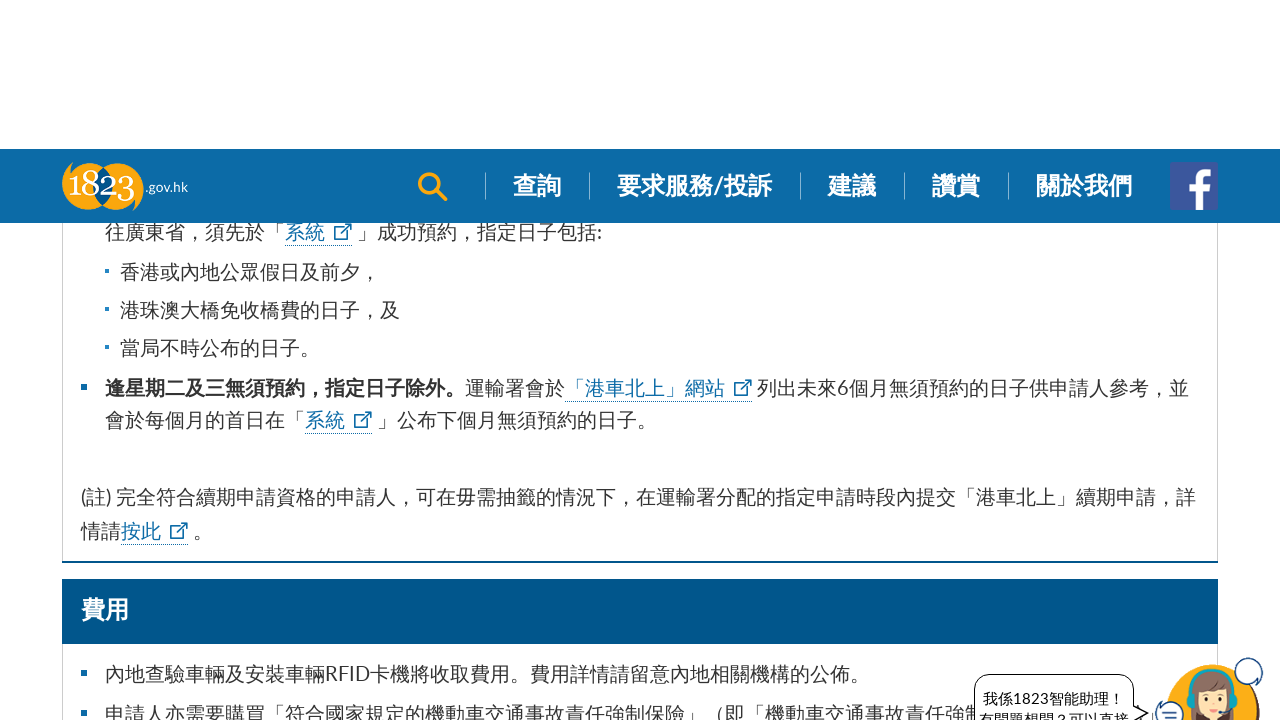

Clicked external link to Hong Kong-Zhuhai-Macau Bridge website at (440, 312) on xpath=//a[@href='https://www.hzmbqfs.gov.hk/tc/']
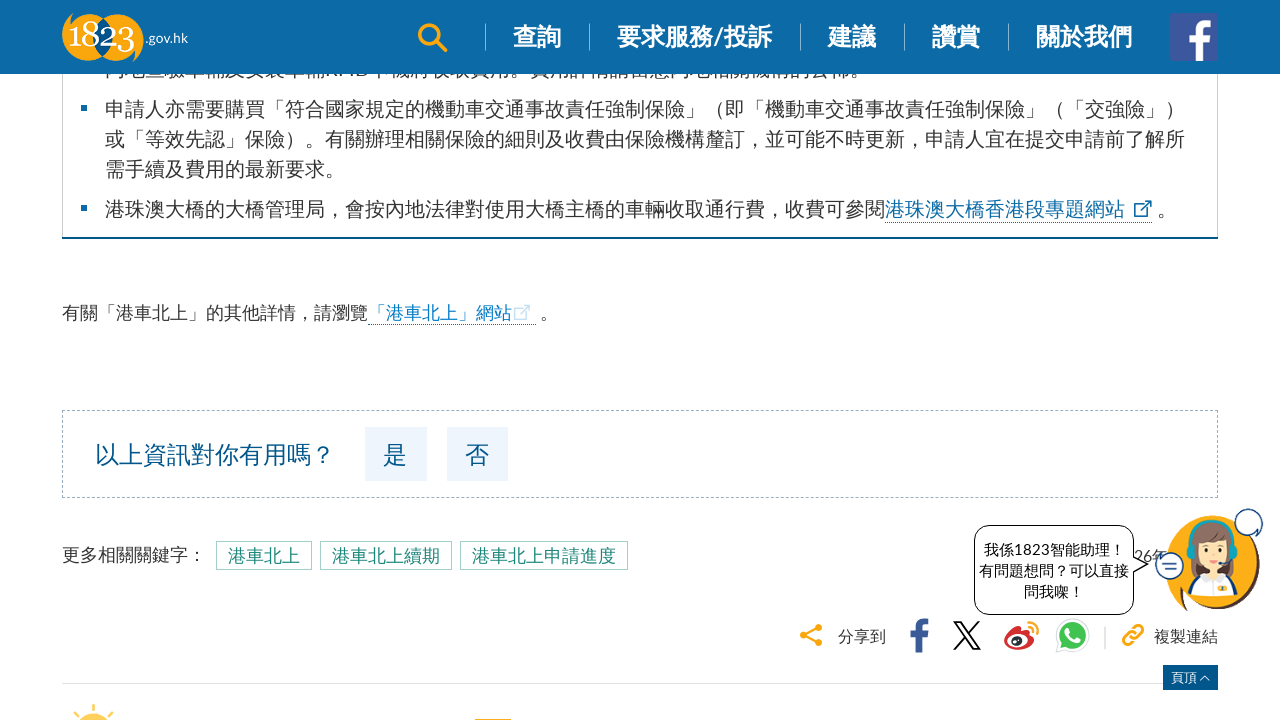

External link opened in new popup window
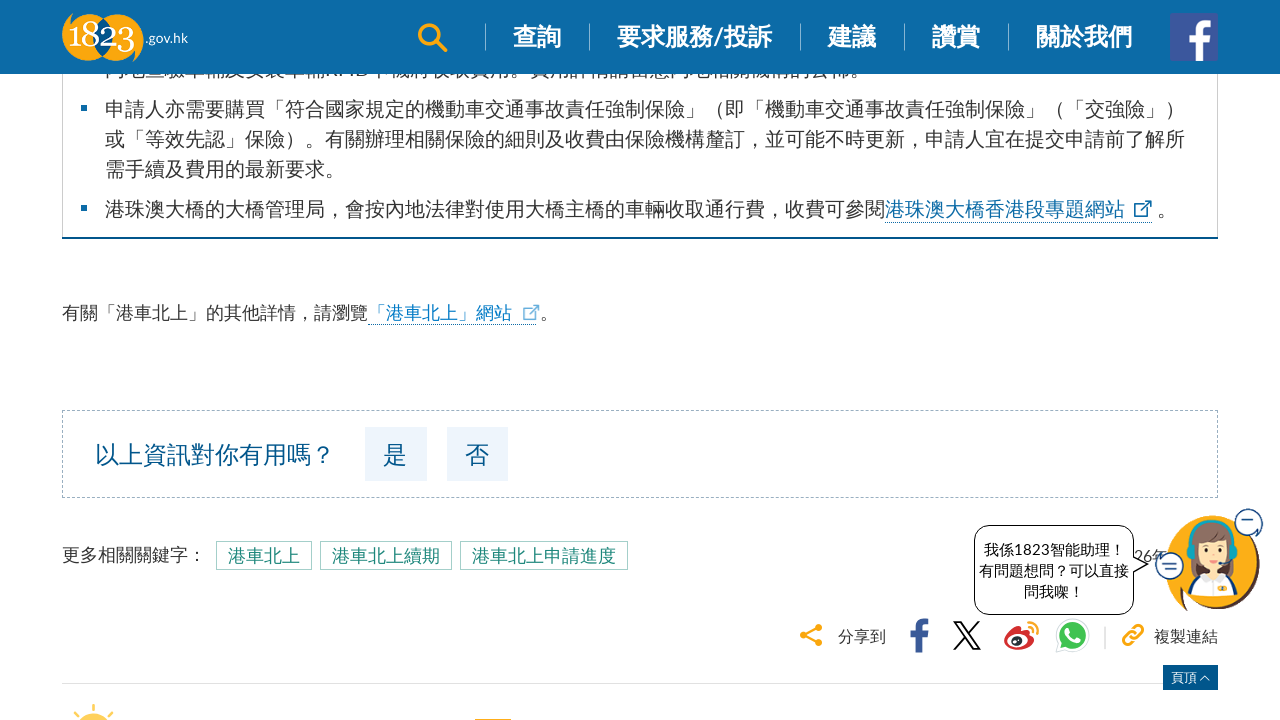

Closed the external link popup window
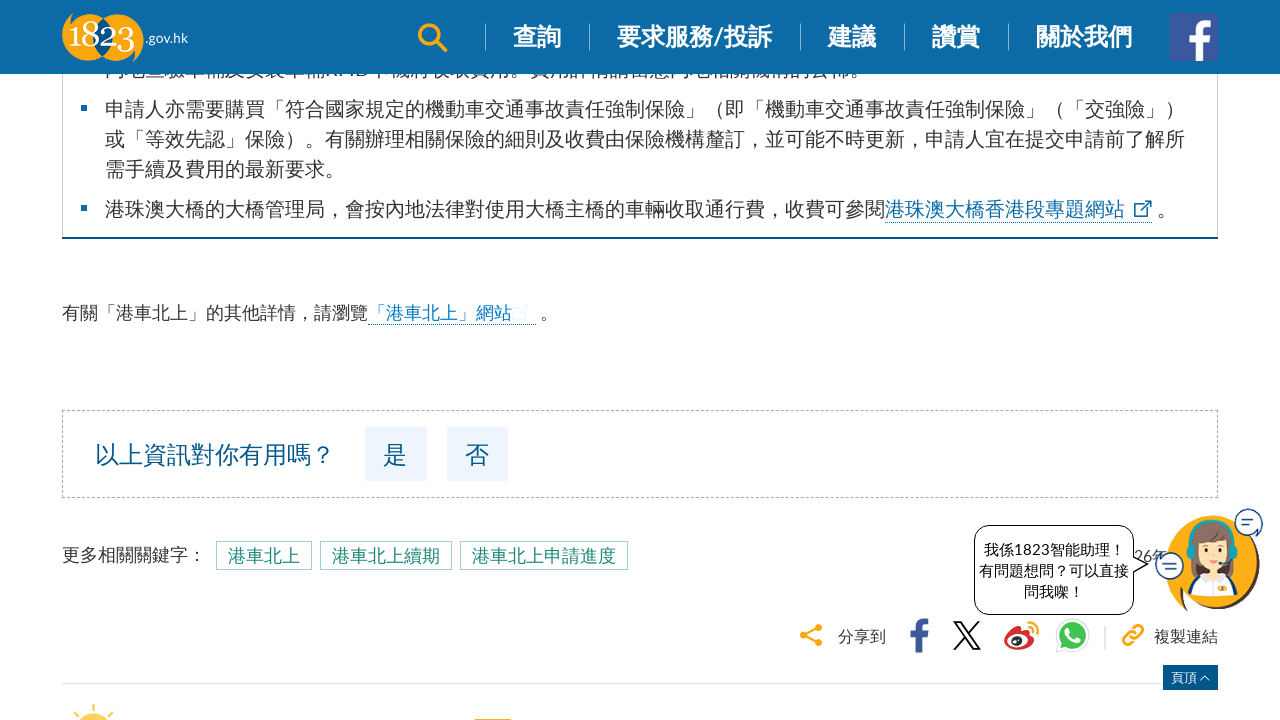

Clicked 'Yes' button for feedback question 'Was this page useful?' at (396, 454) on xpath=//button[@name='q_useful'][text()='是']
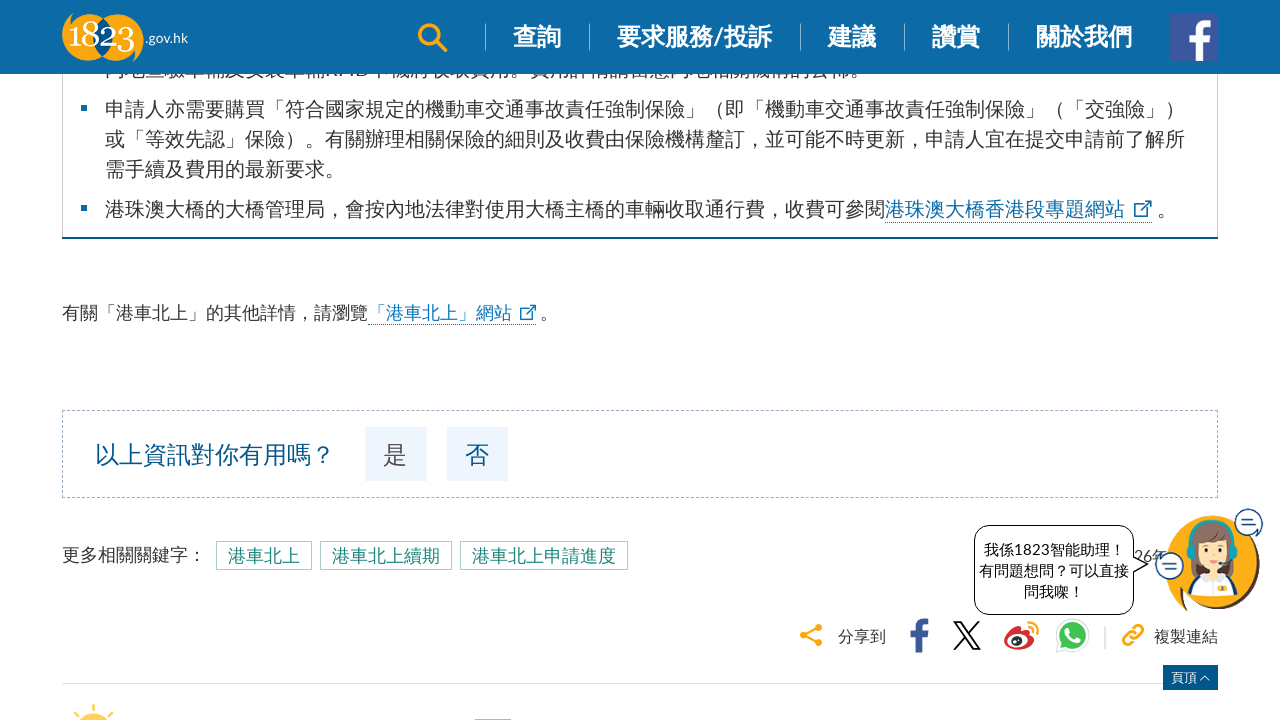

Clicked 'Yes' button for feedback question 'Was information sufficient?' at (444, 454) on xpath=//button[@name='q_sufficient'][contains(text(),'是')]
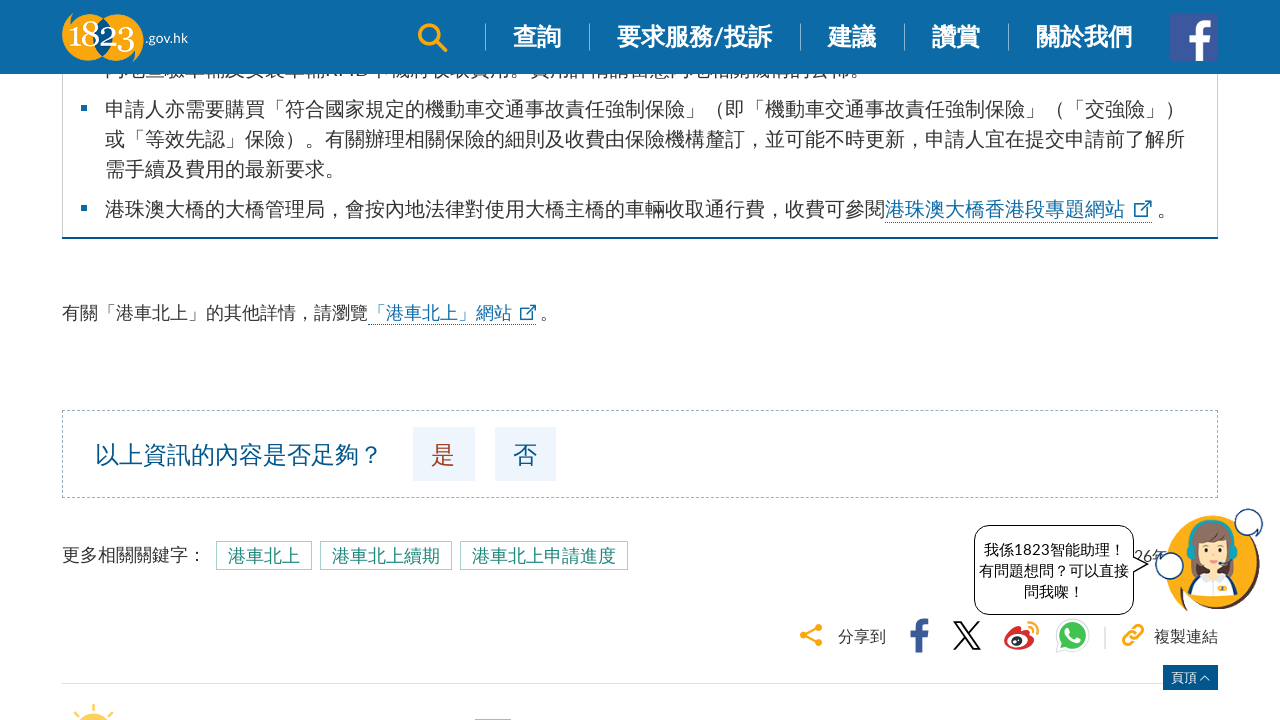

Clicked 'Yes' button for feedback question 'Was it easy to find the information?' at (468, 693) on xpath=//button[@name='q_easy'][contains(text(),'是')]
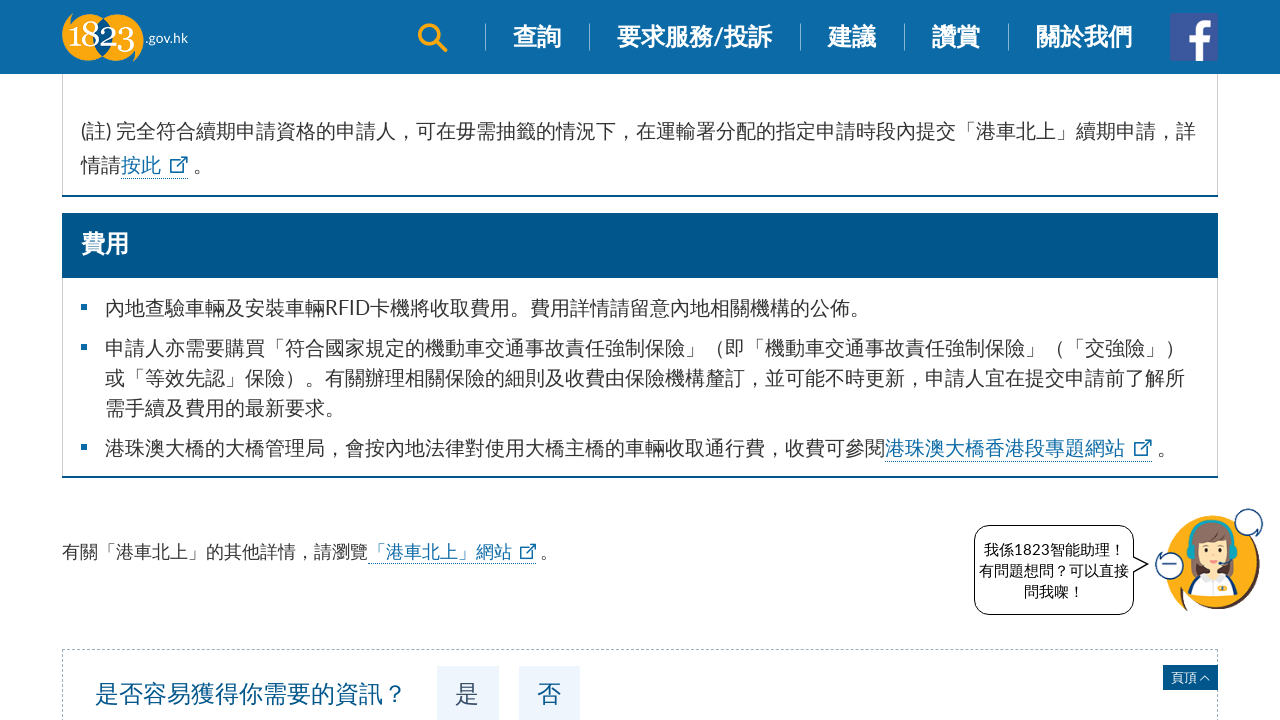

Clicked submit button to complete feedback questionnaire at (908, 693) on xpath=//button[contains(text(),'遞交')]
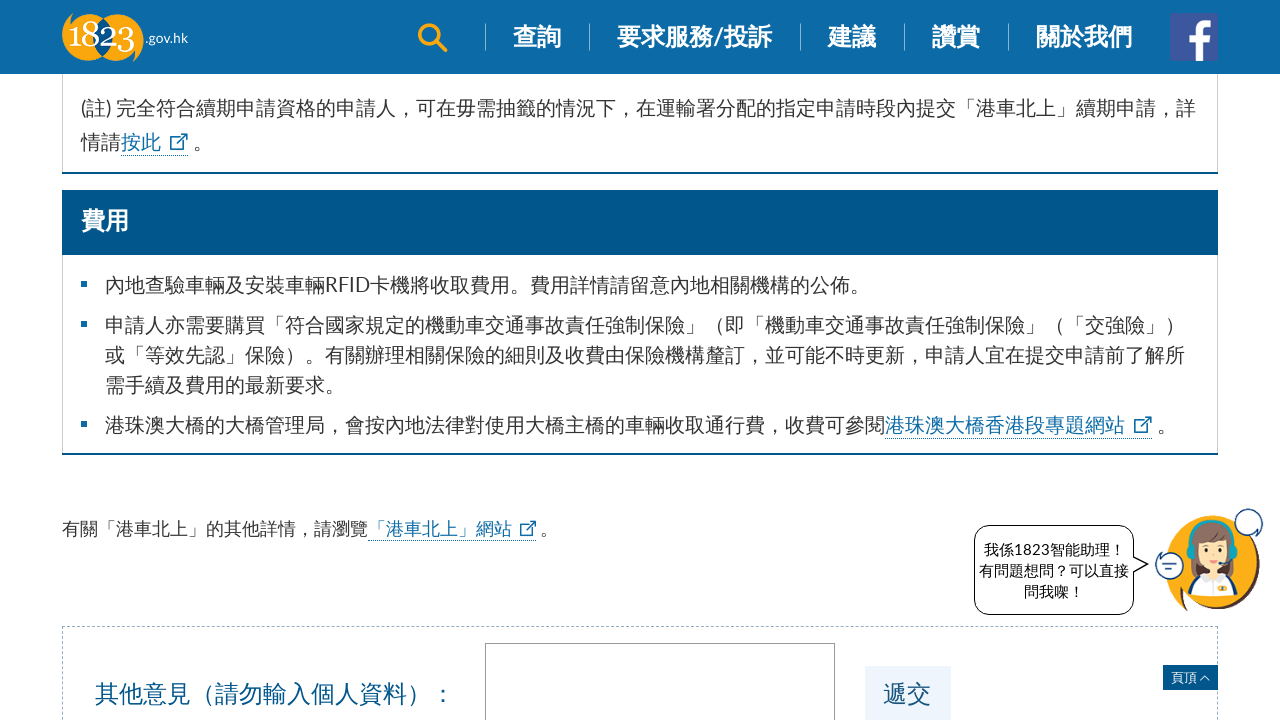

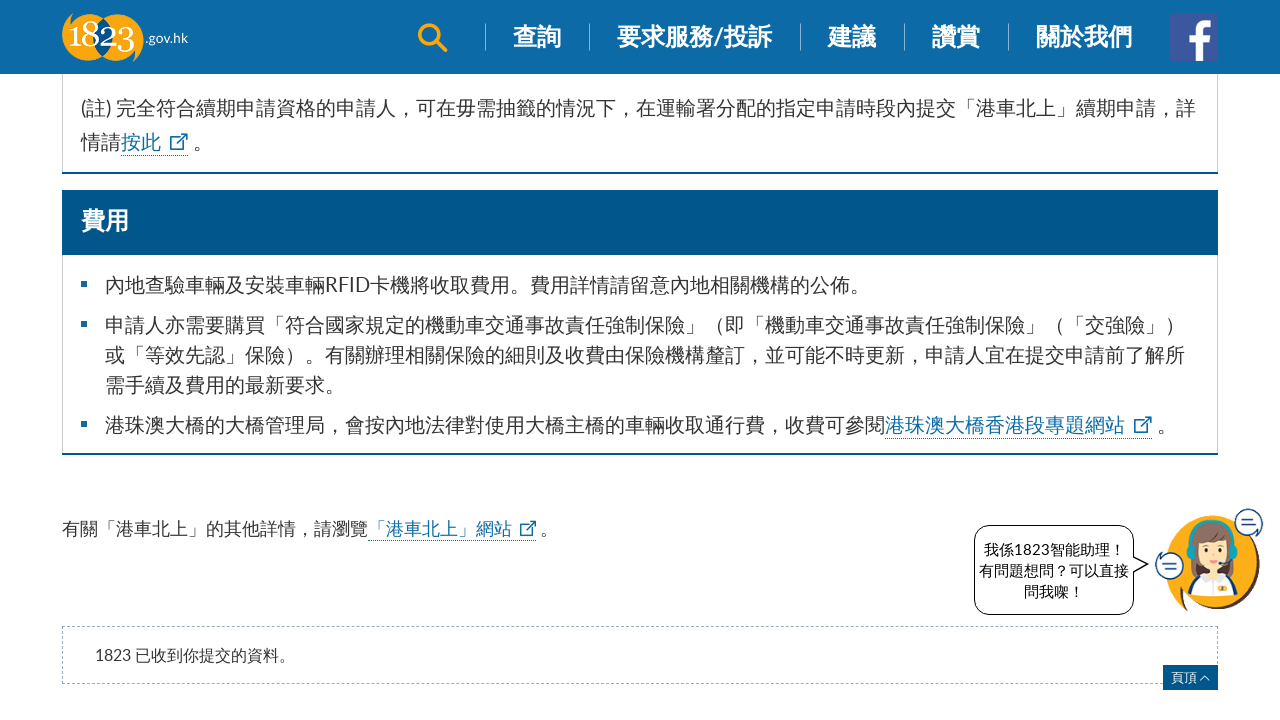